Automates the TweetGen website to create a fake tweet by filling in the display name, username, tweet text, selecting a theme, toggling the verified badge, setting engagement metrics (retweets, quotes, likes), configuring the timestamp, and setting the client name.

Starting URL: https://www.tweetgen.com/create/tweet.html

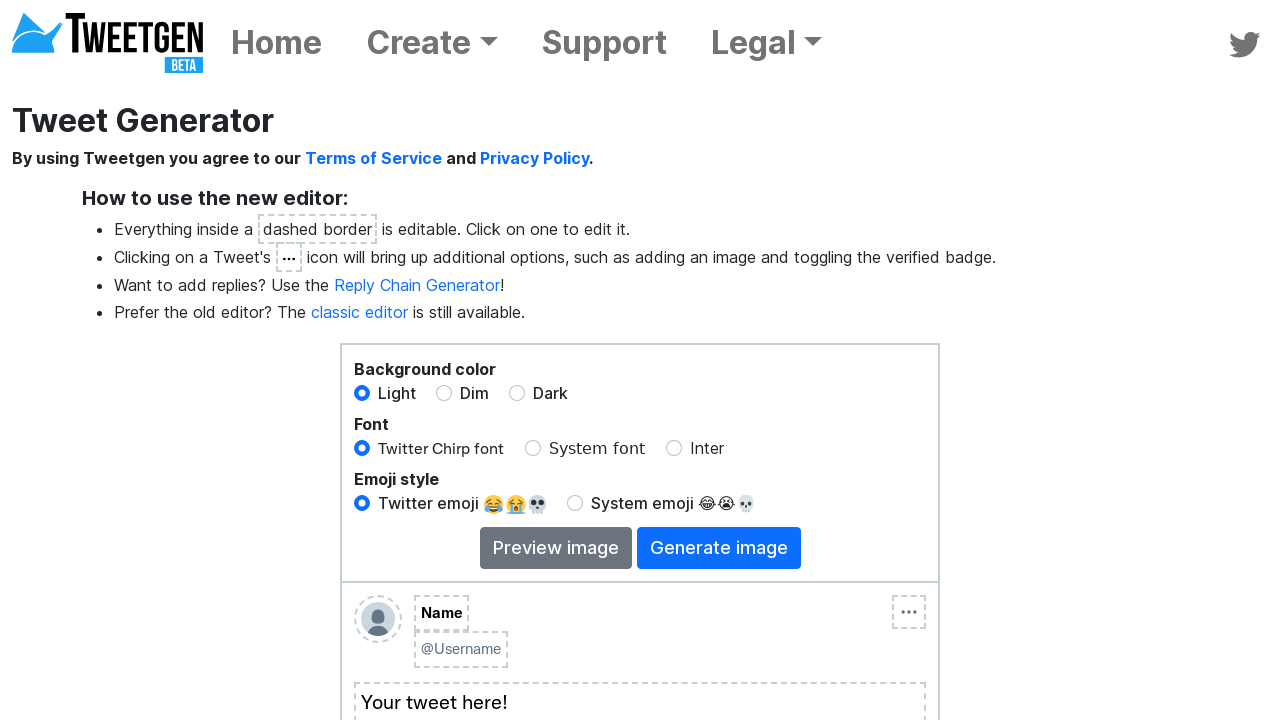

Waited for page to load and display name field appeared
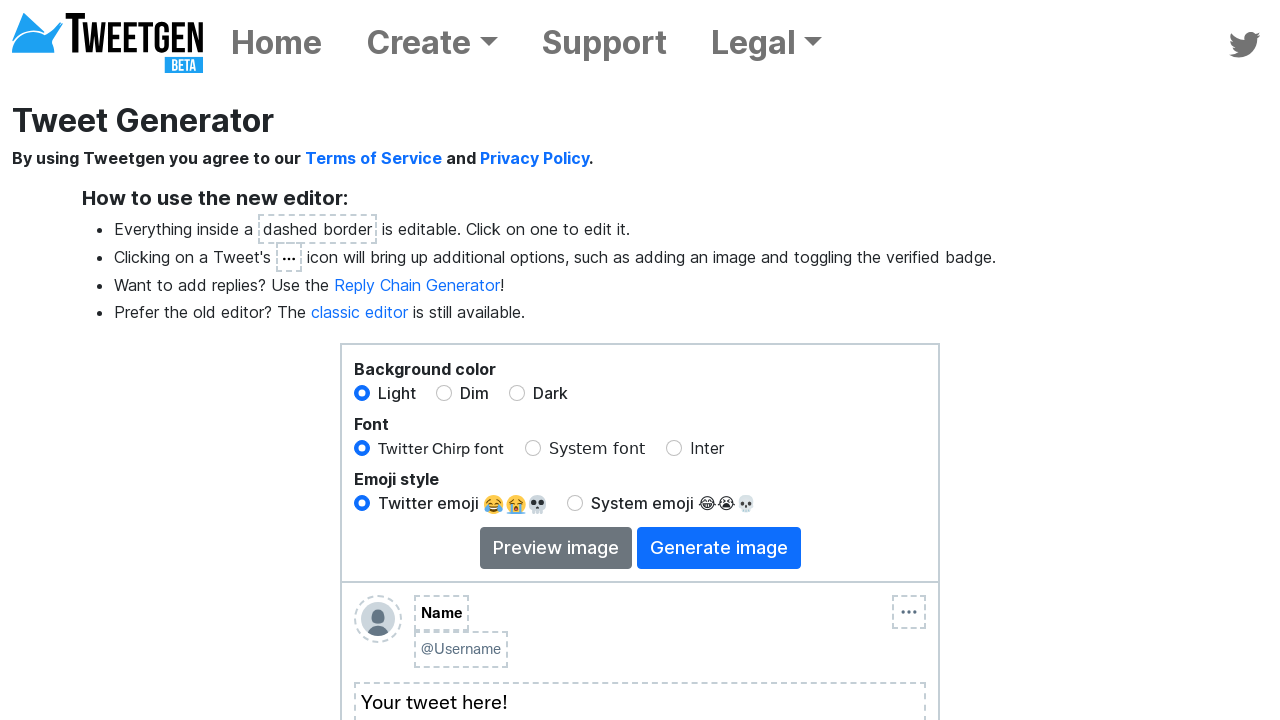

Clicked on display name field at (442, 613) on #name
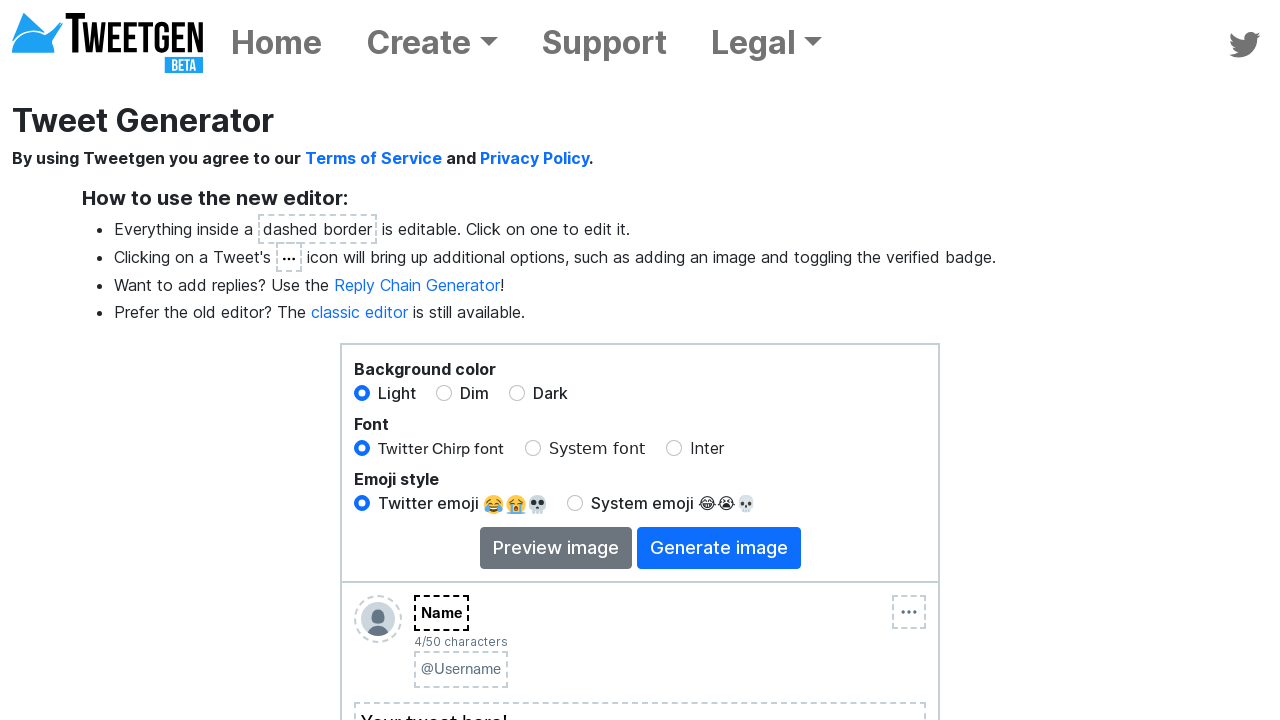

Selected all text in display name field
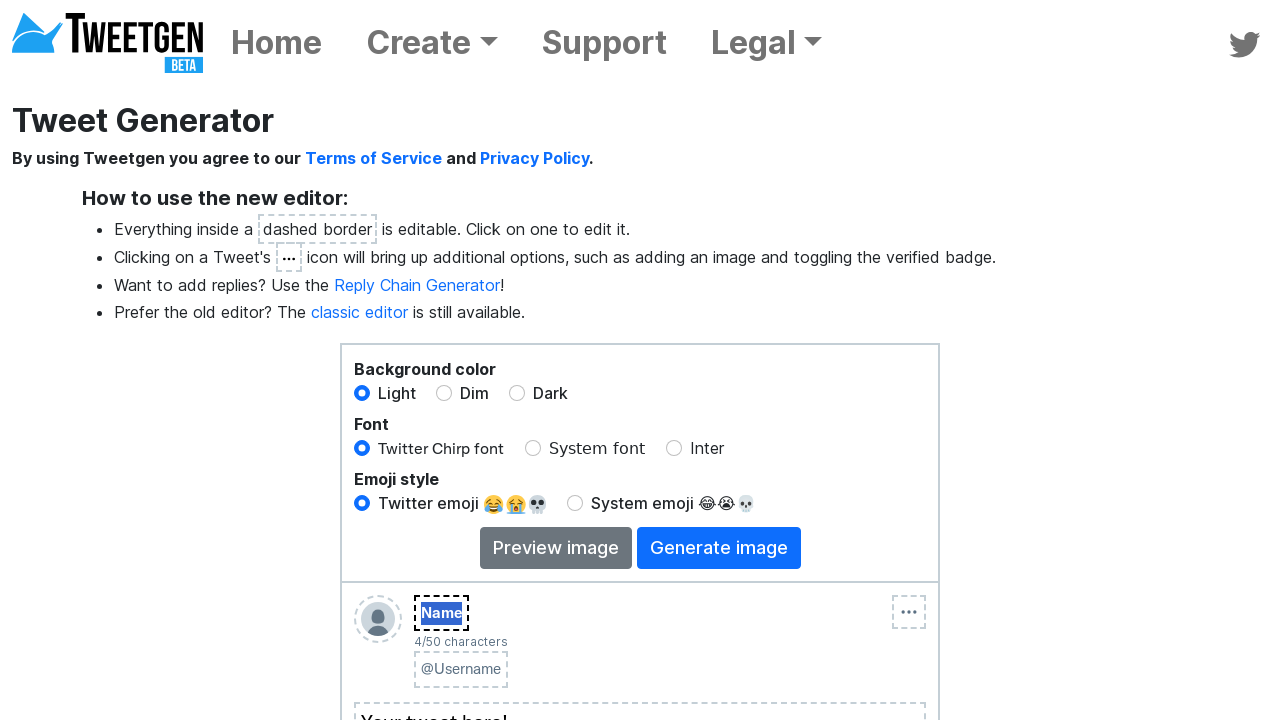

Deleted existing text in display name field
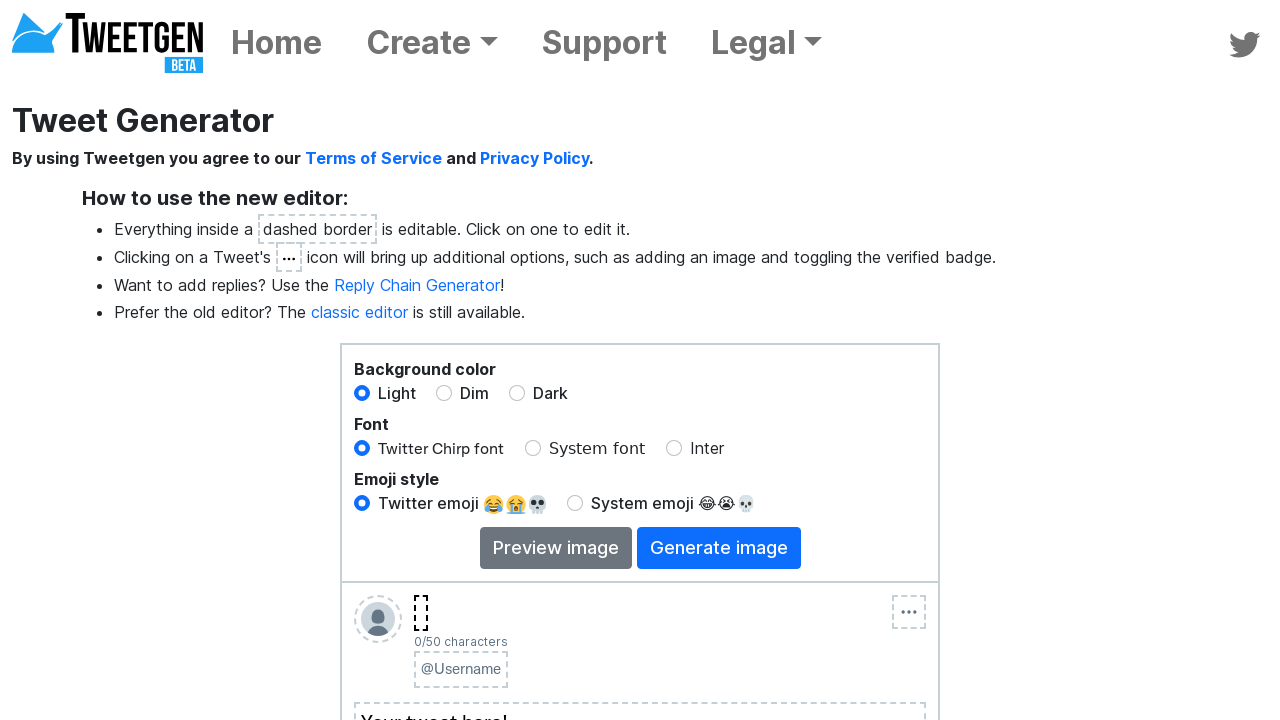

Typed 'TechEnthusiast' in display name field
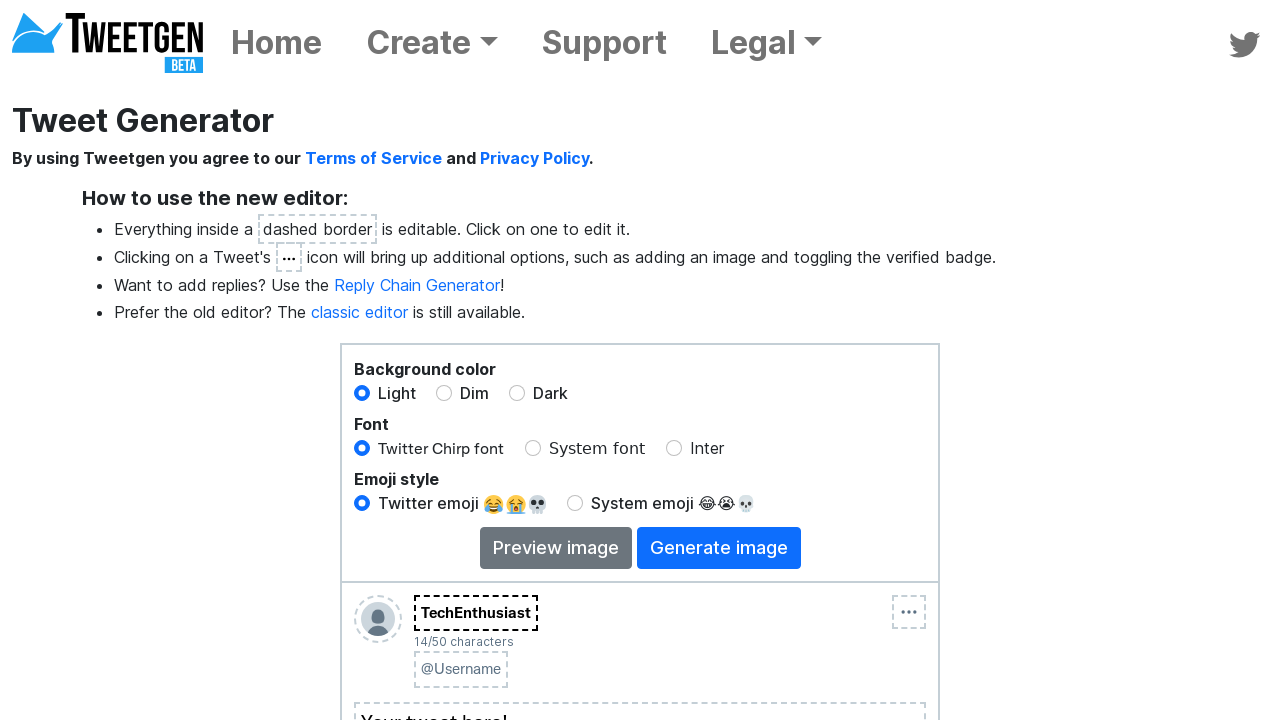

Clicked on username field at (461, 670) on #username
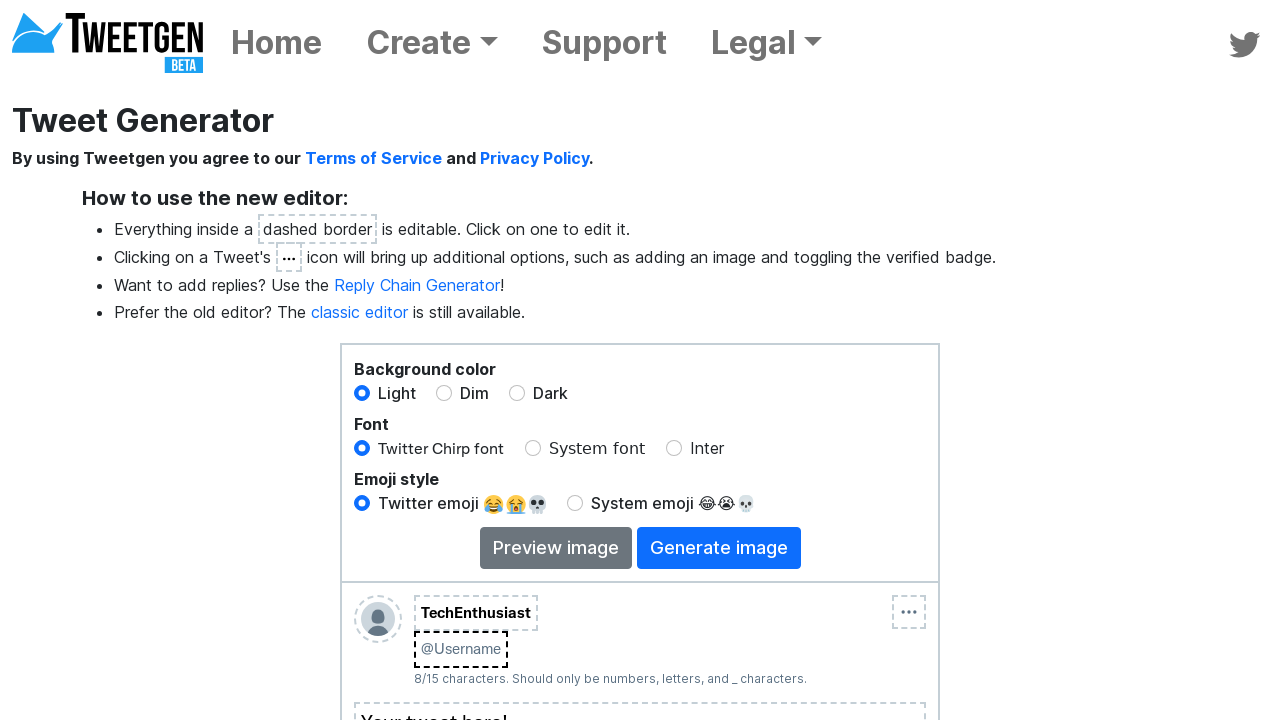

Selected all text in username field
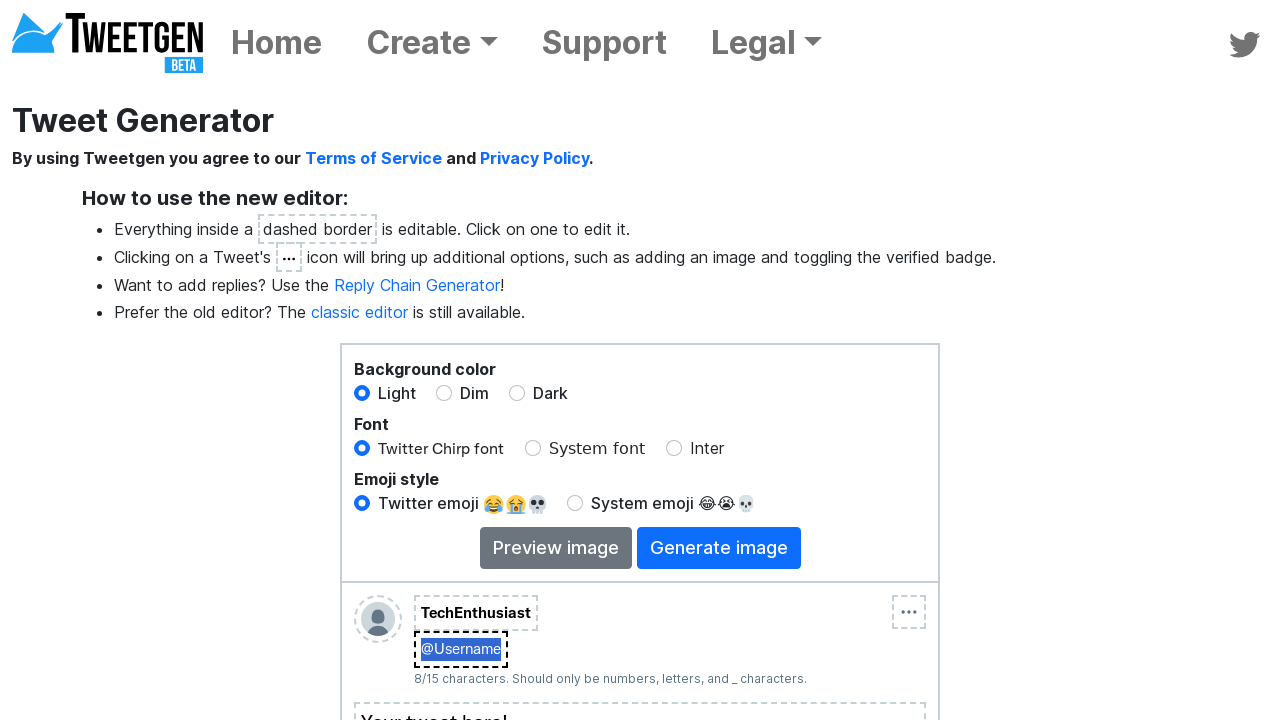

Deleted existing text in username field
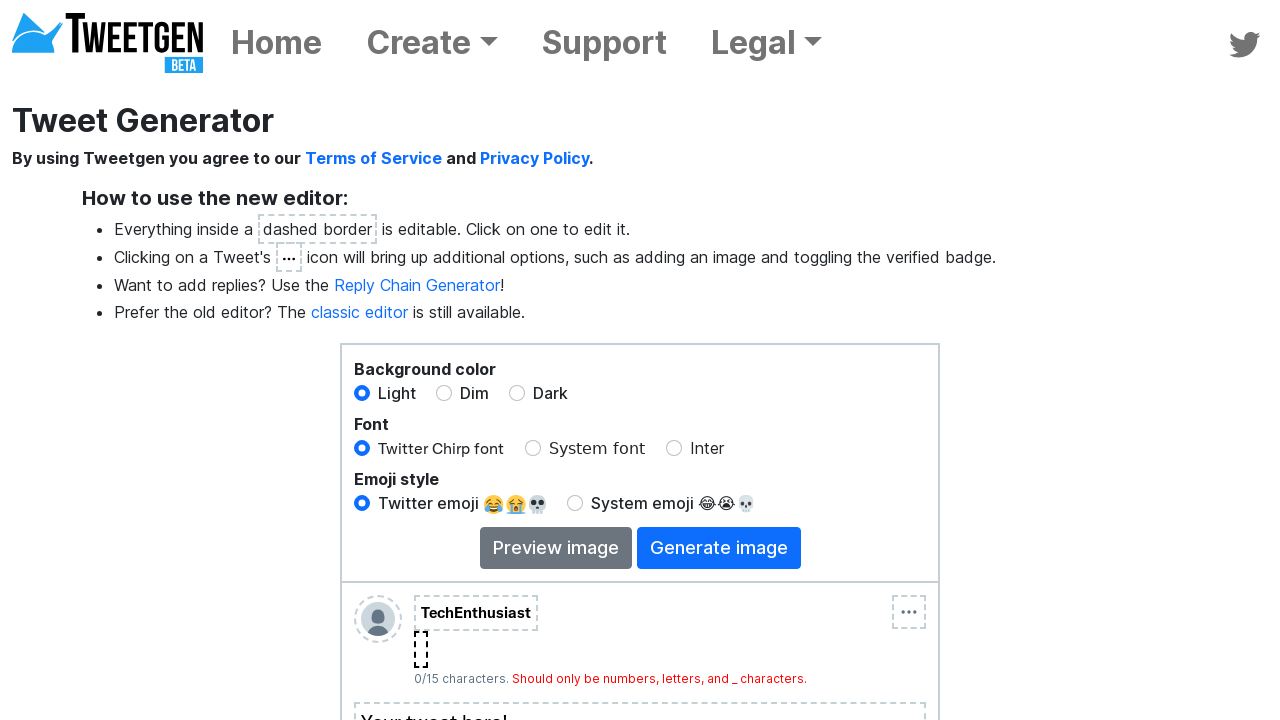

Typed 'tech_user42' in username field
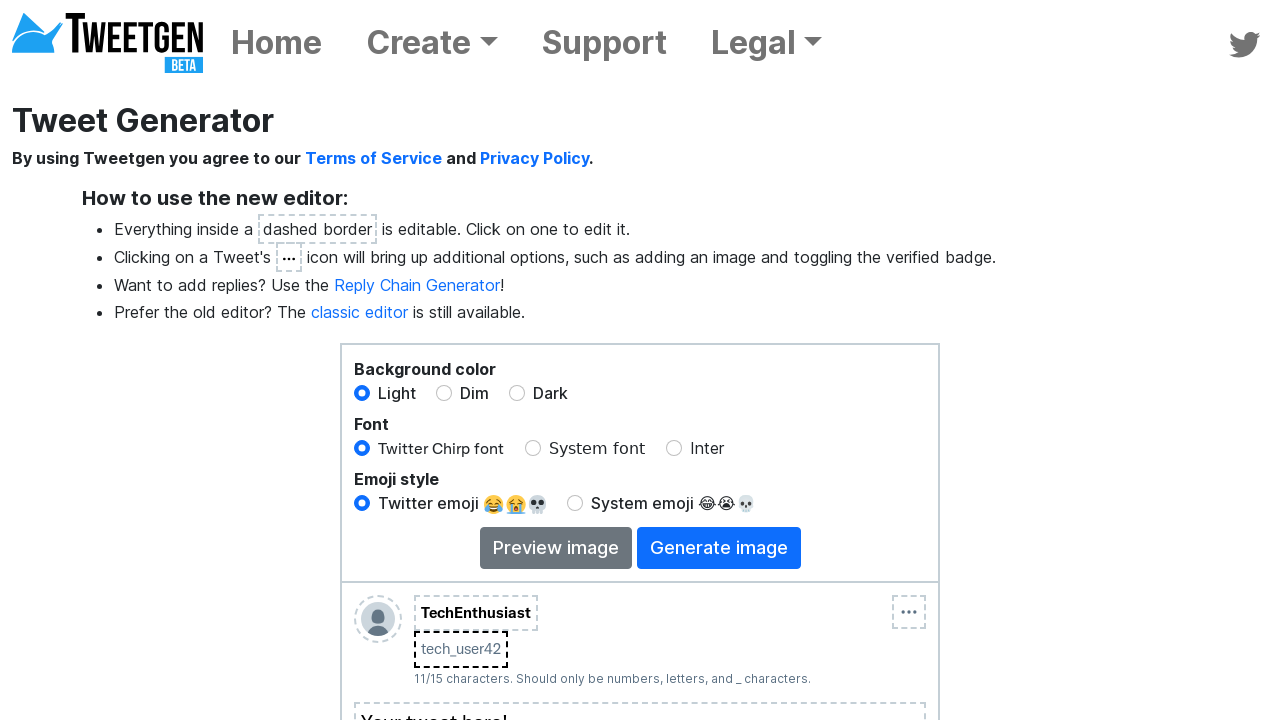

Clicked on tweet text field at (640, 700) on #tweetText
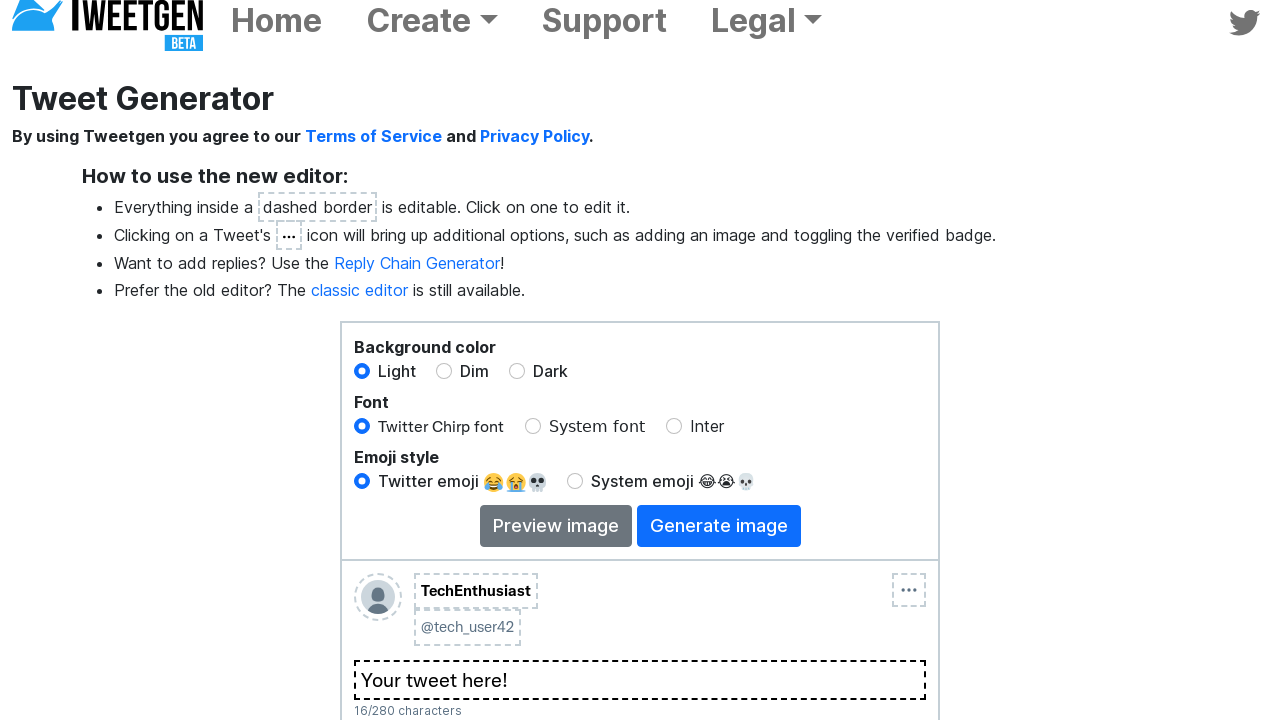

Selected all text in tweet text field
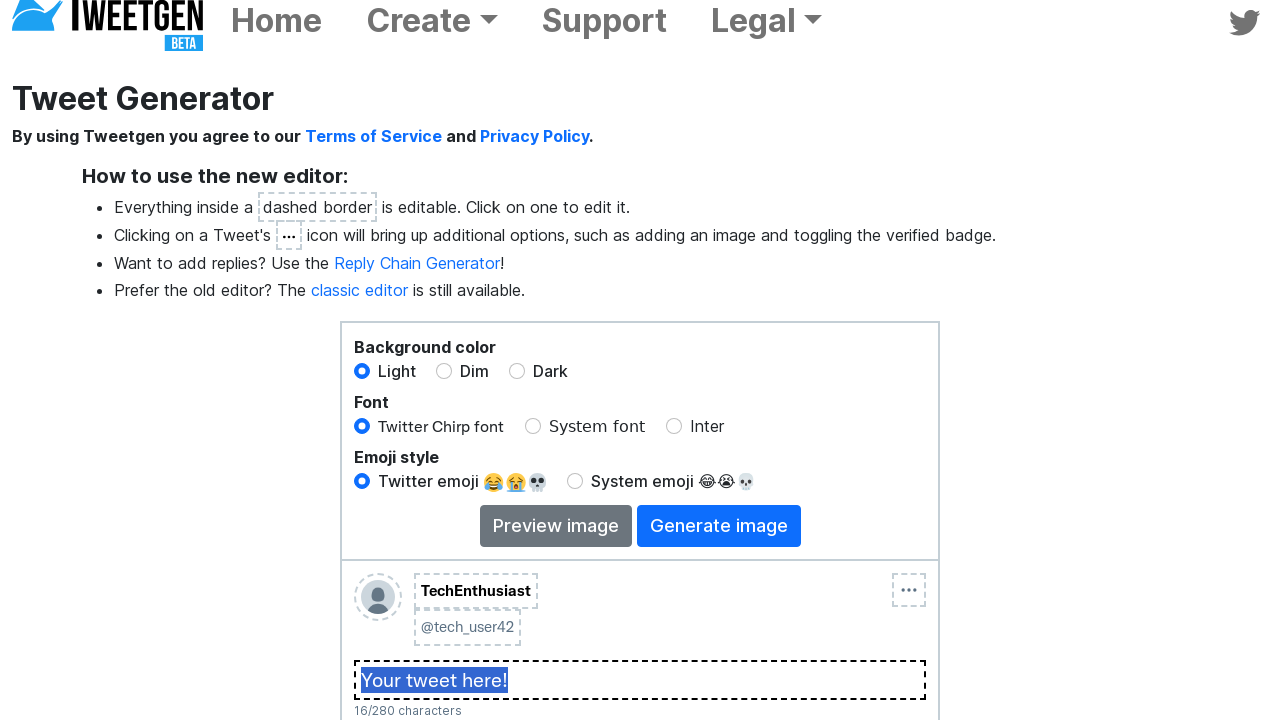

Deleted existing text in tweet text field
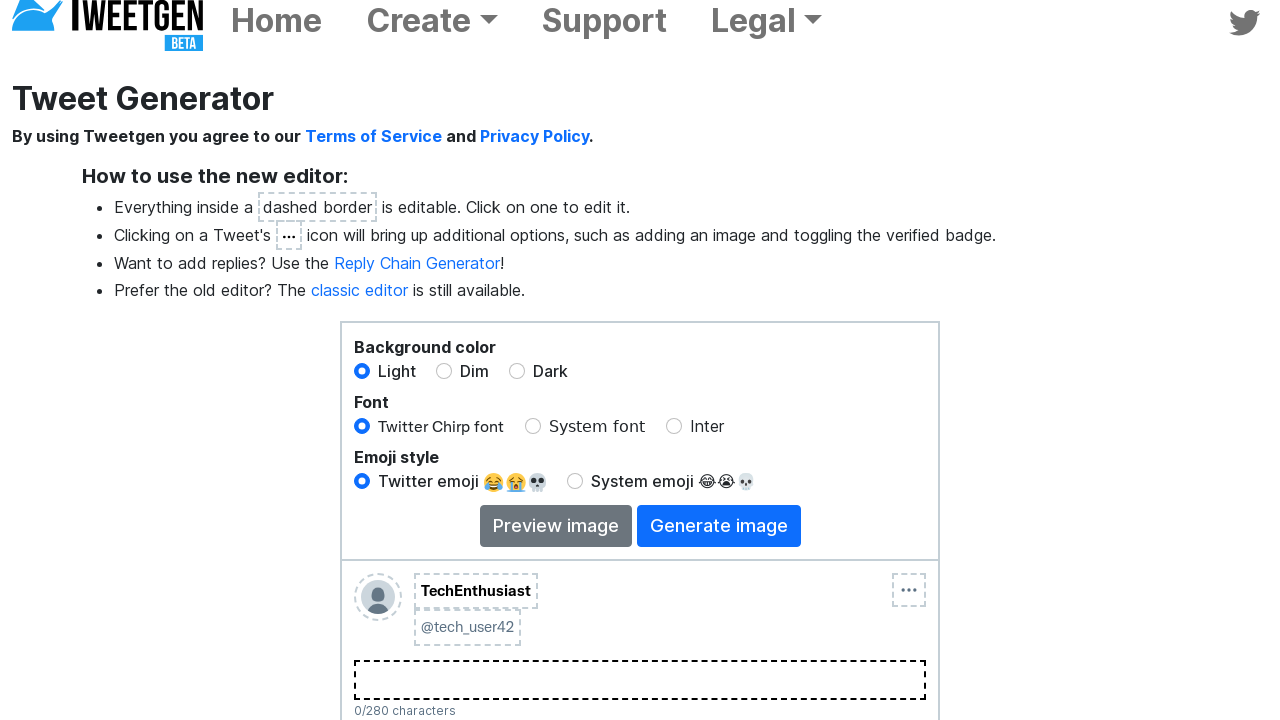

Typed tweet text with emojis and hashtags
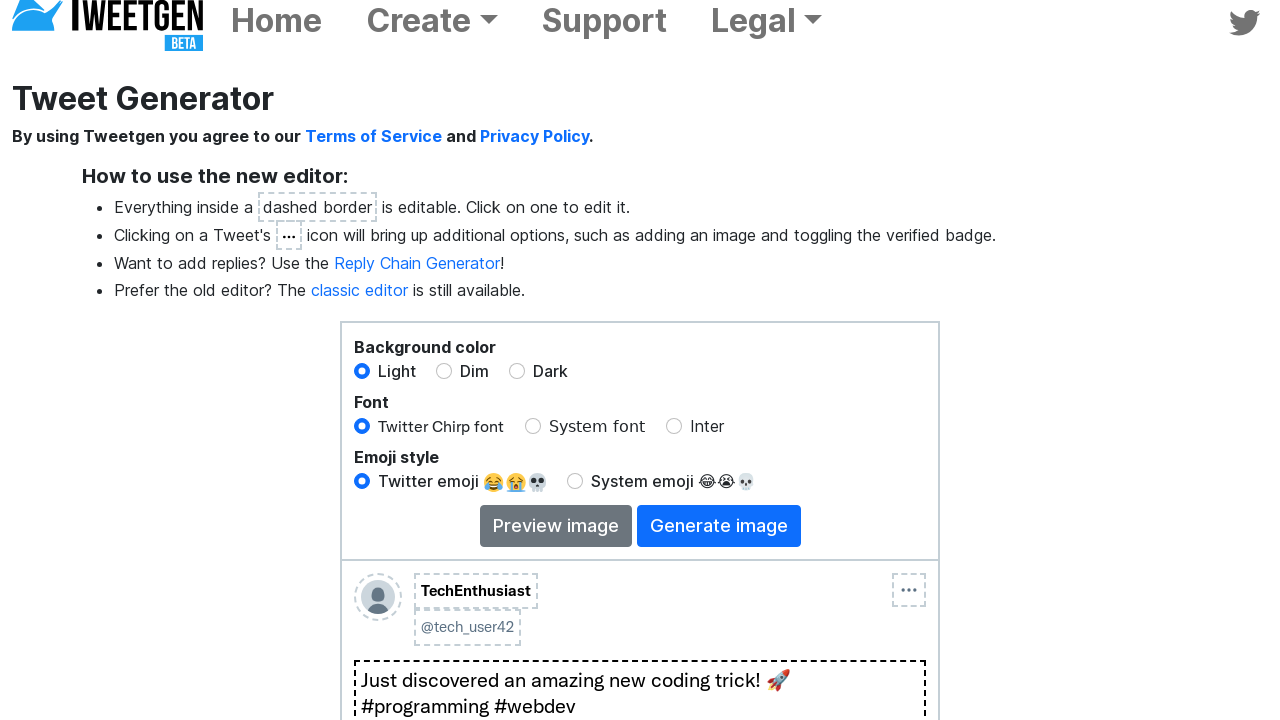

Selected dark theme option at (517, 371) on #themeDark
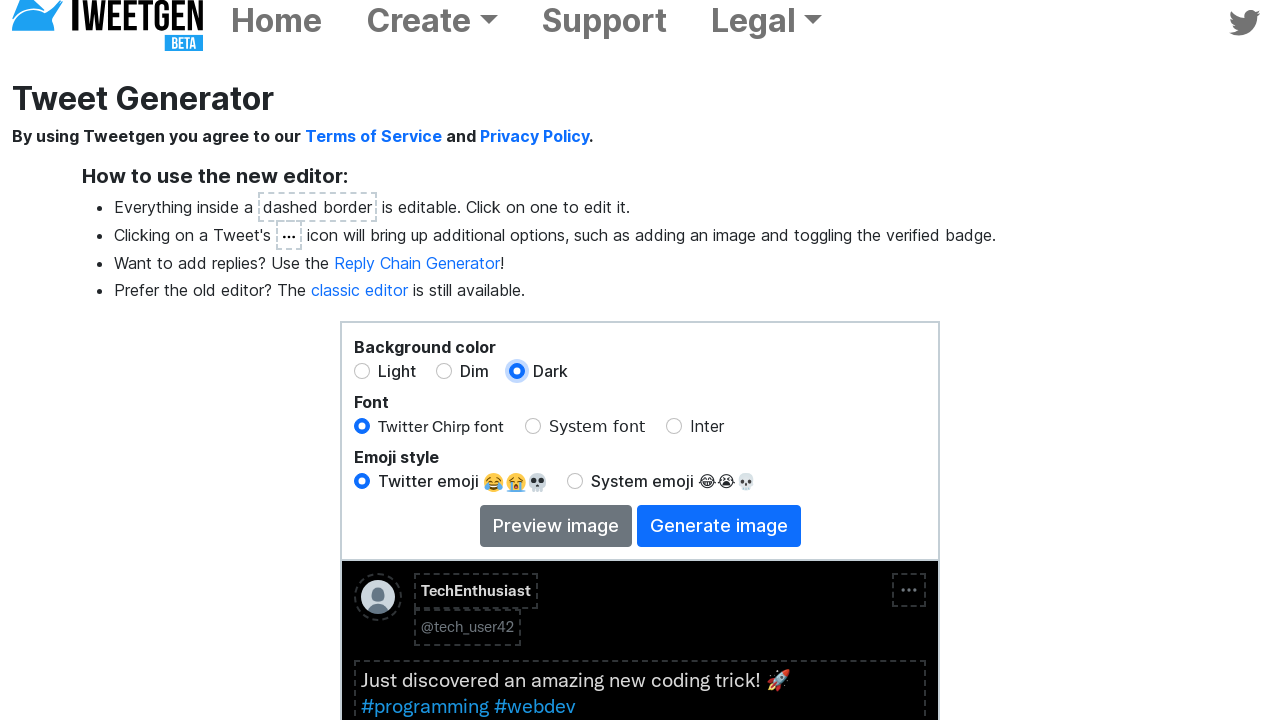

Opened tweet dropdown menu at (909, 590) on .tweetDropdown
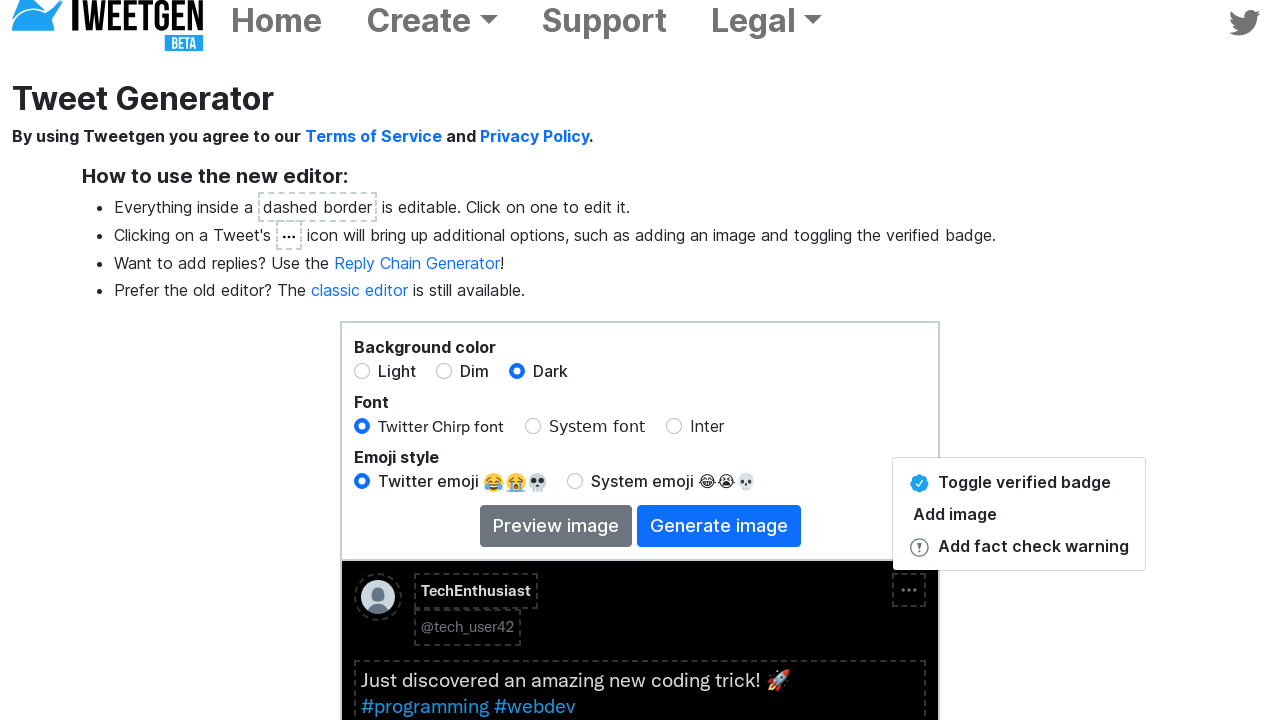

Toggled verified badge option at (1019, 482) on text=Toggle verified badge
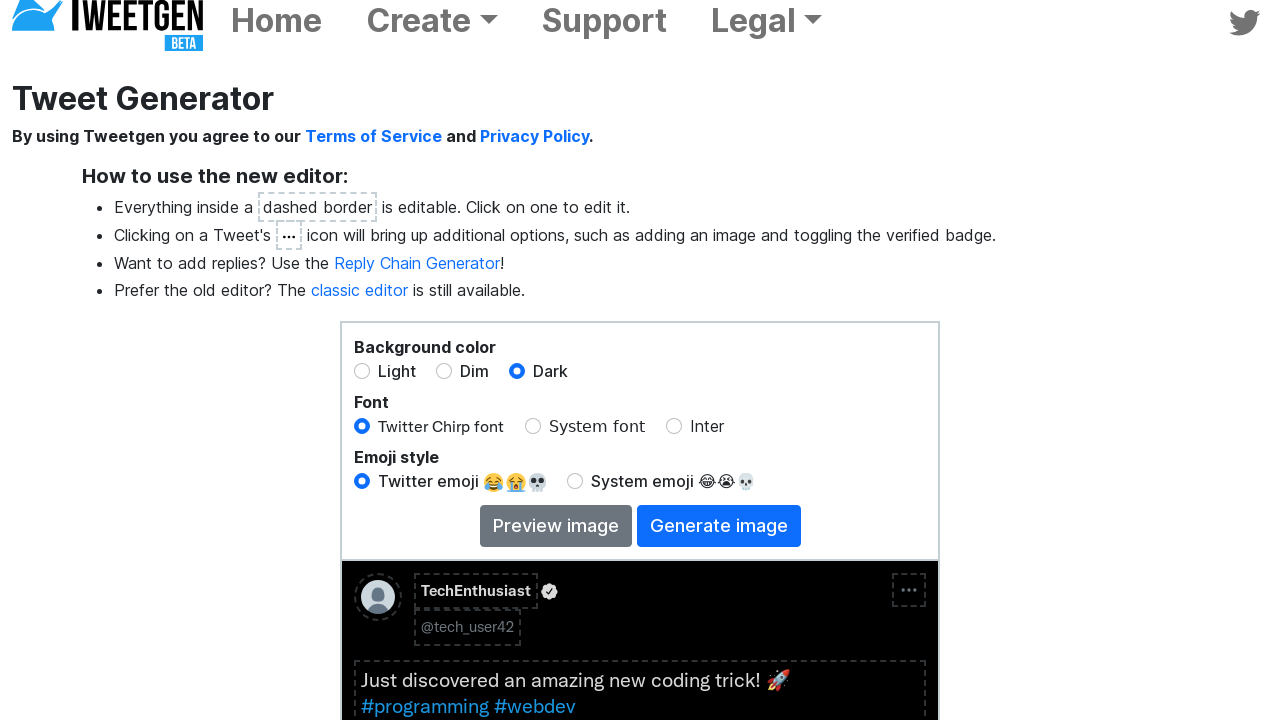

Clicked on retweets field at (366, 561) on #retweets
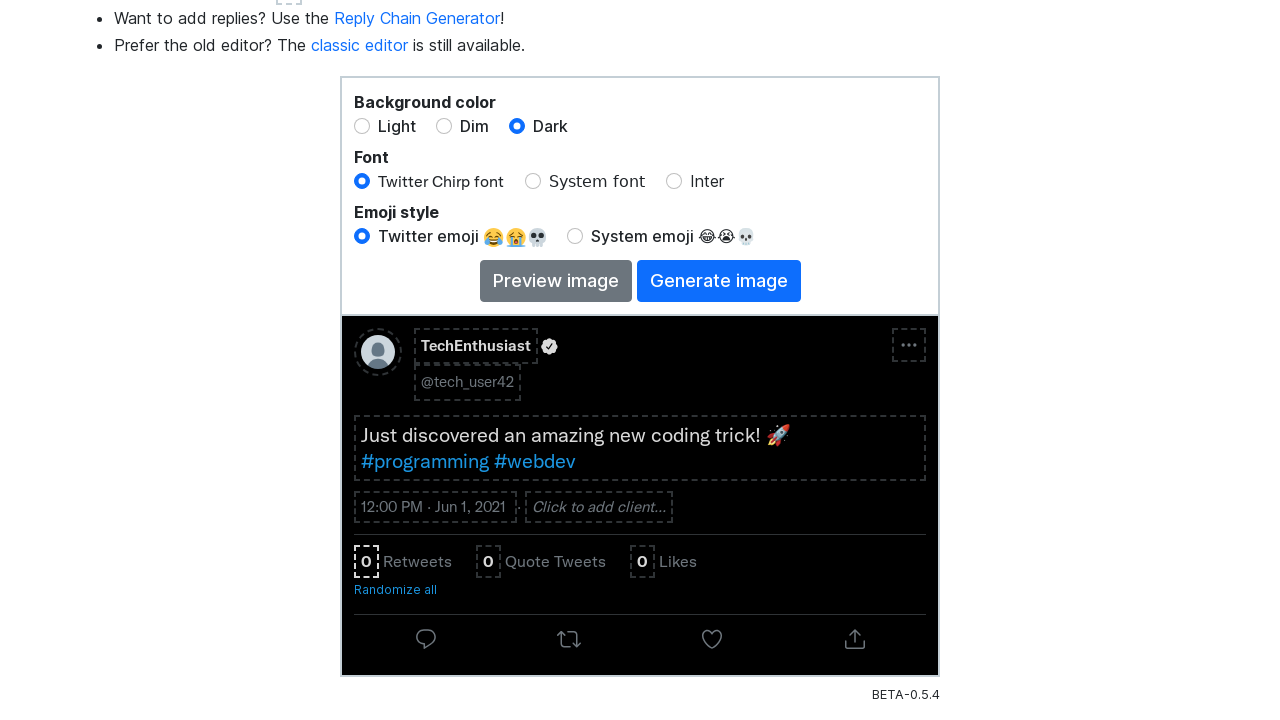

Selected all text in retweets field
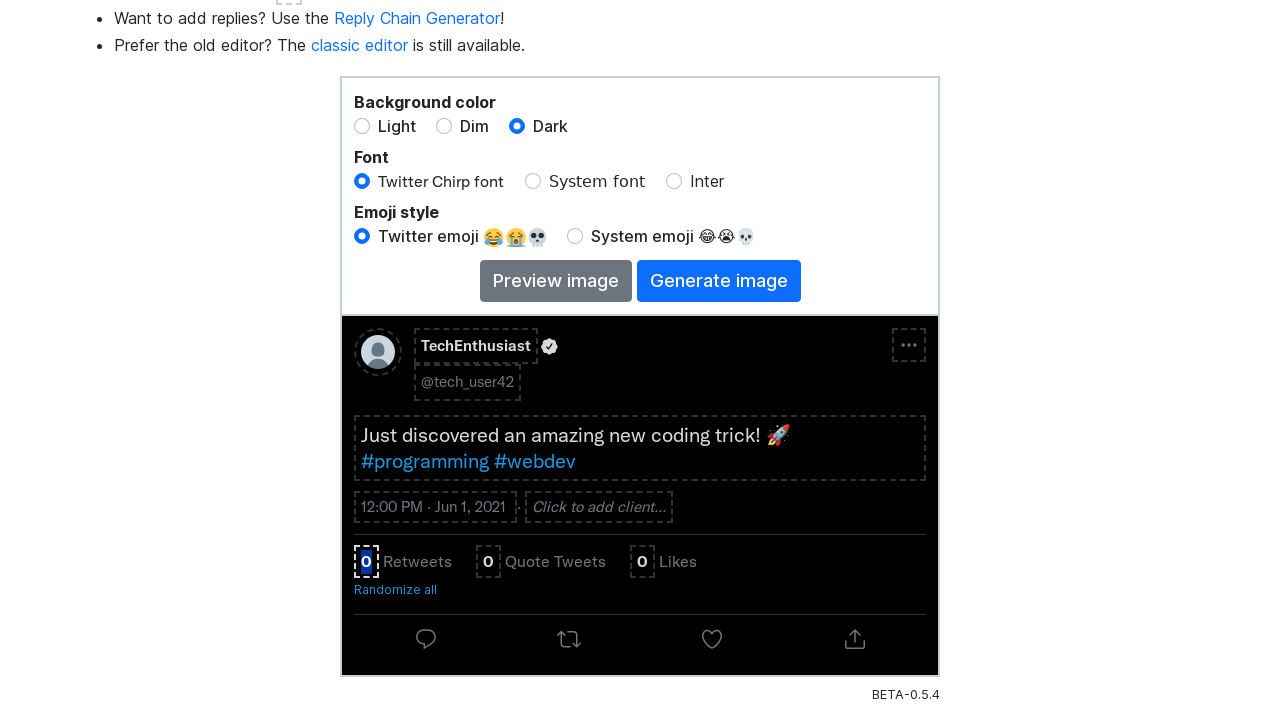

Deleted existing text in retweets field
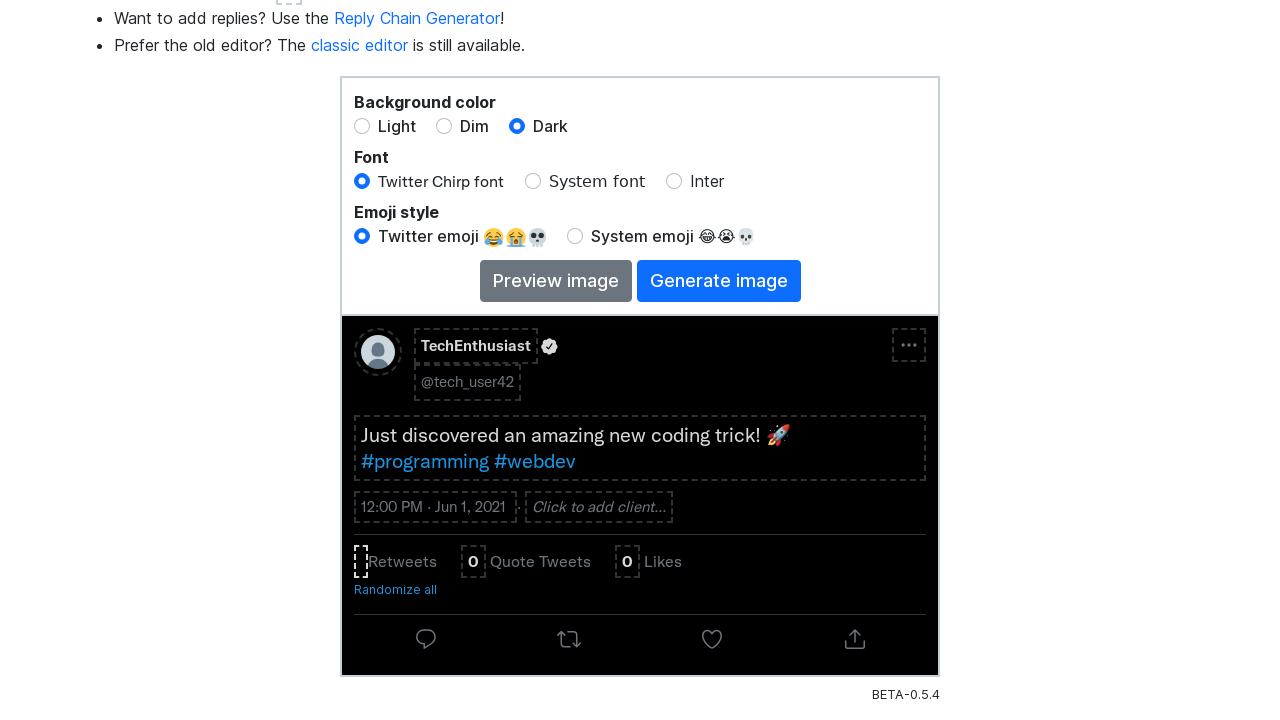

Entered retweets count: 2450
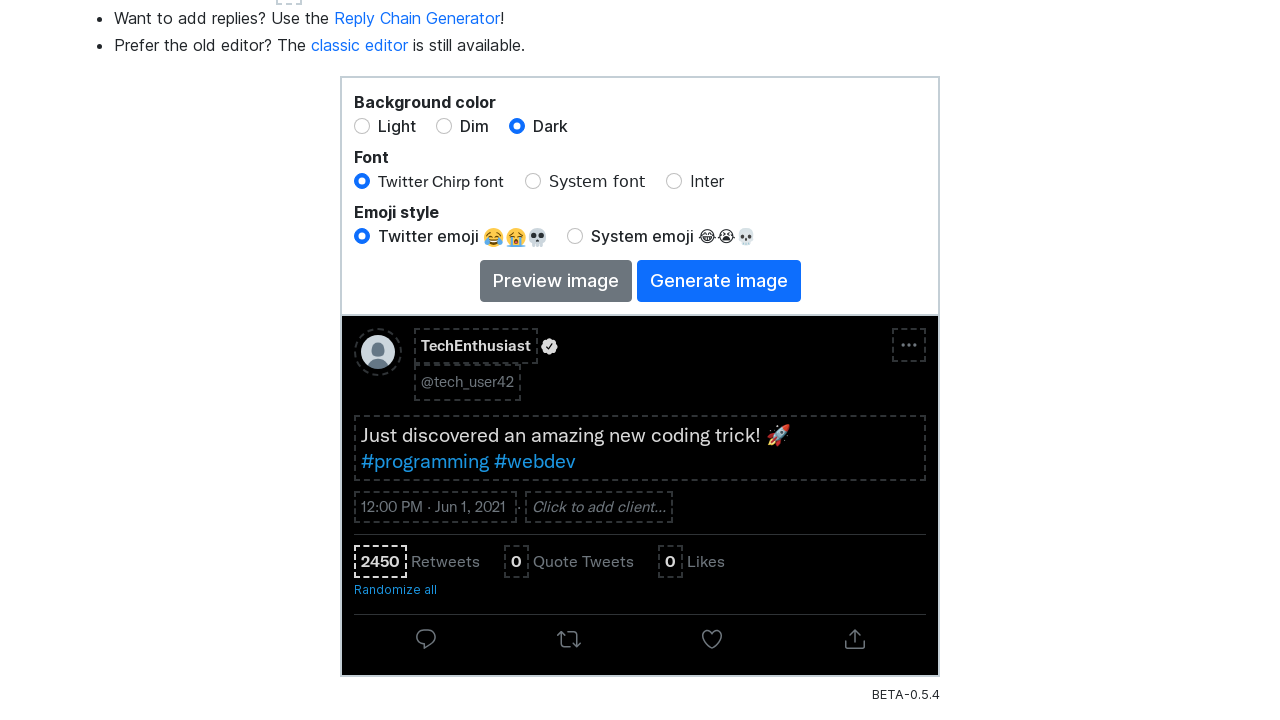

Clicked on quotes field at (516, 561) on #quotes
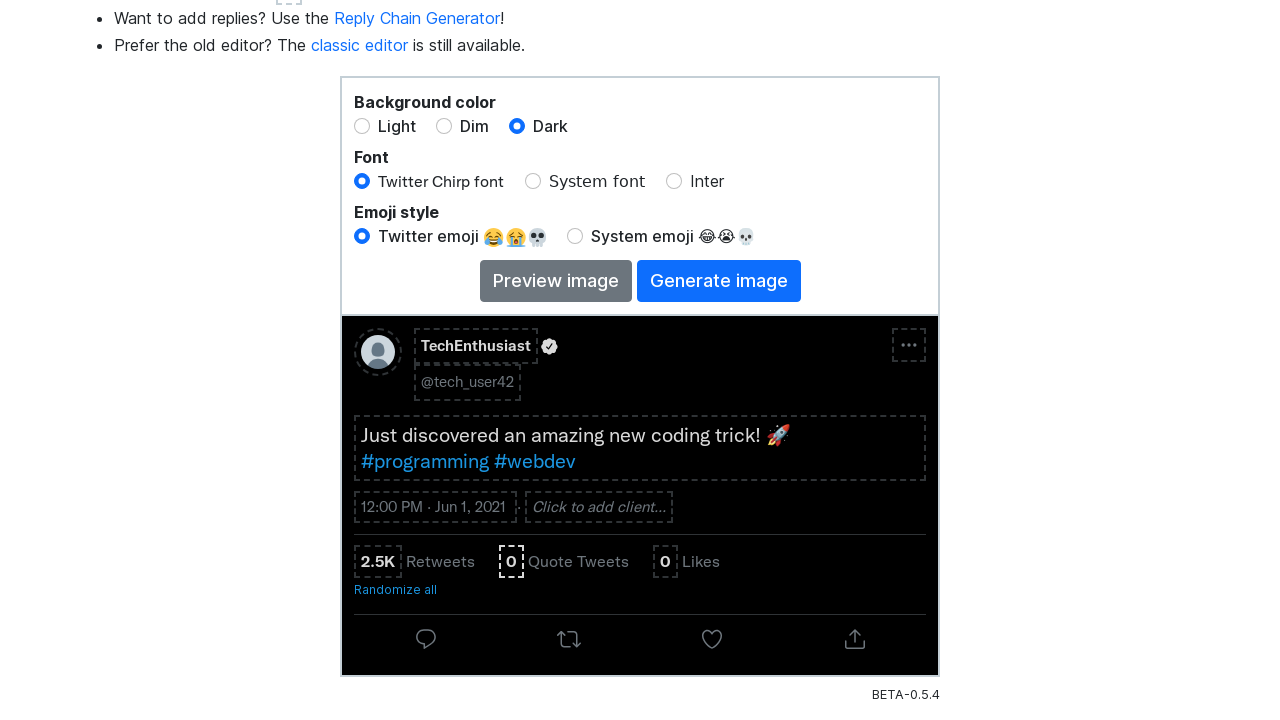

Selected all text in quotes field
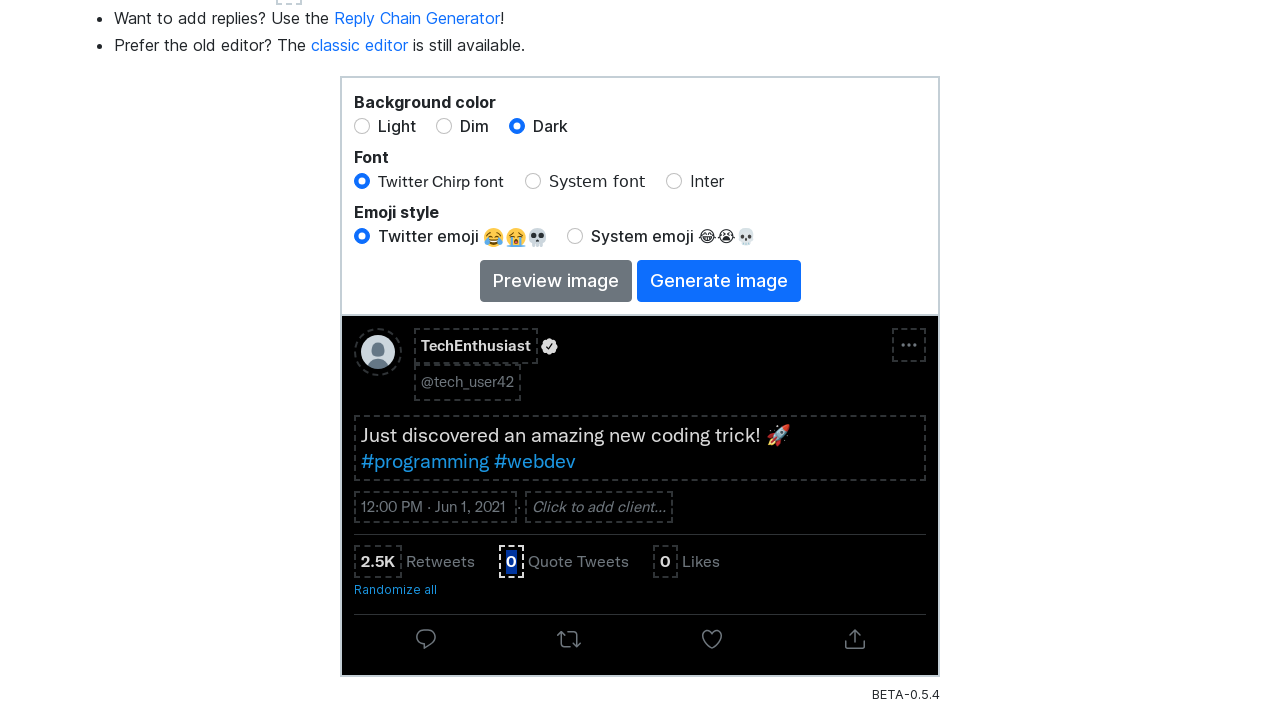

Deleted existing text in quotes field
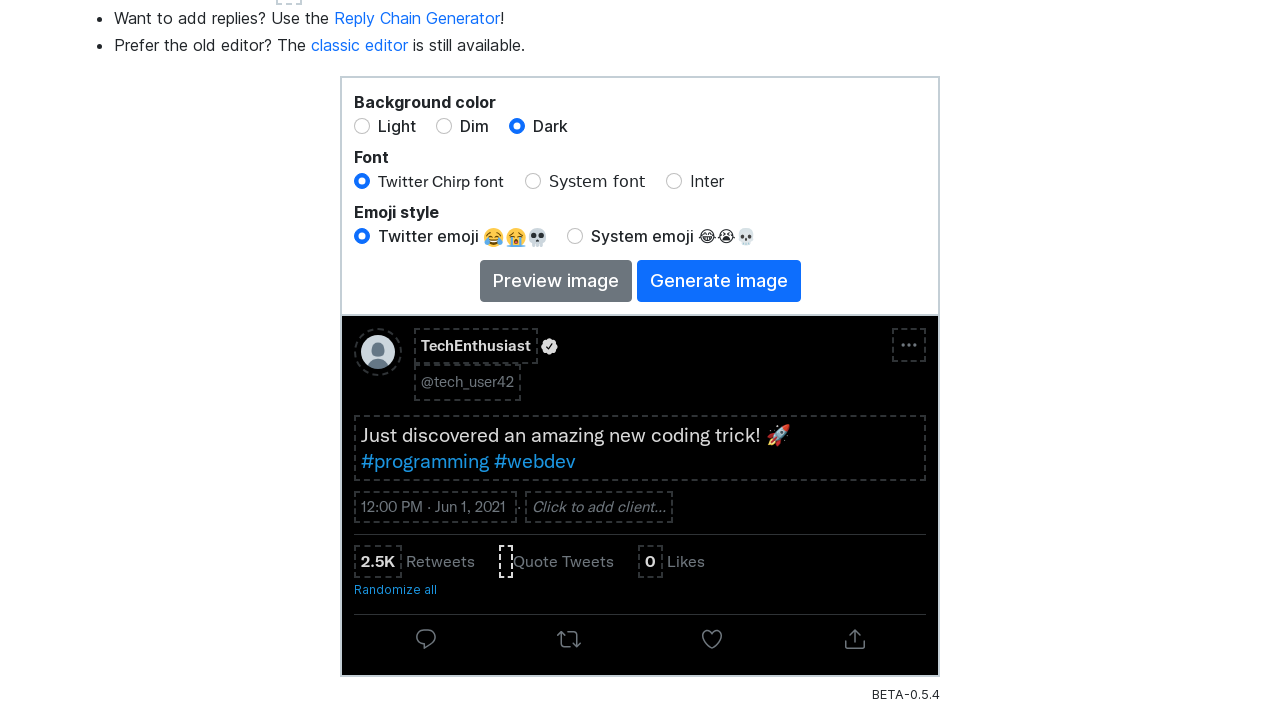

Entered quotes count: 187
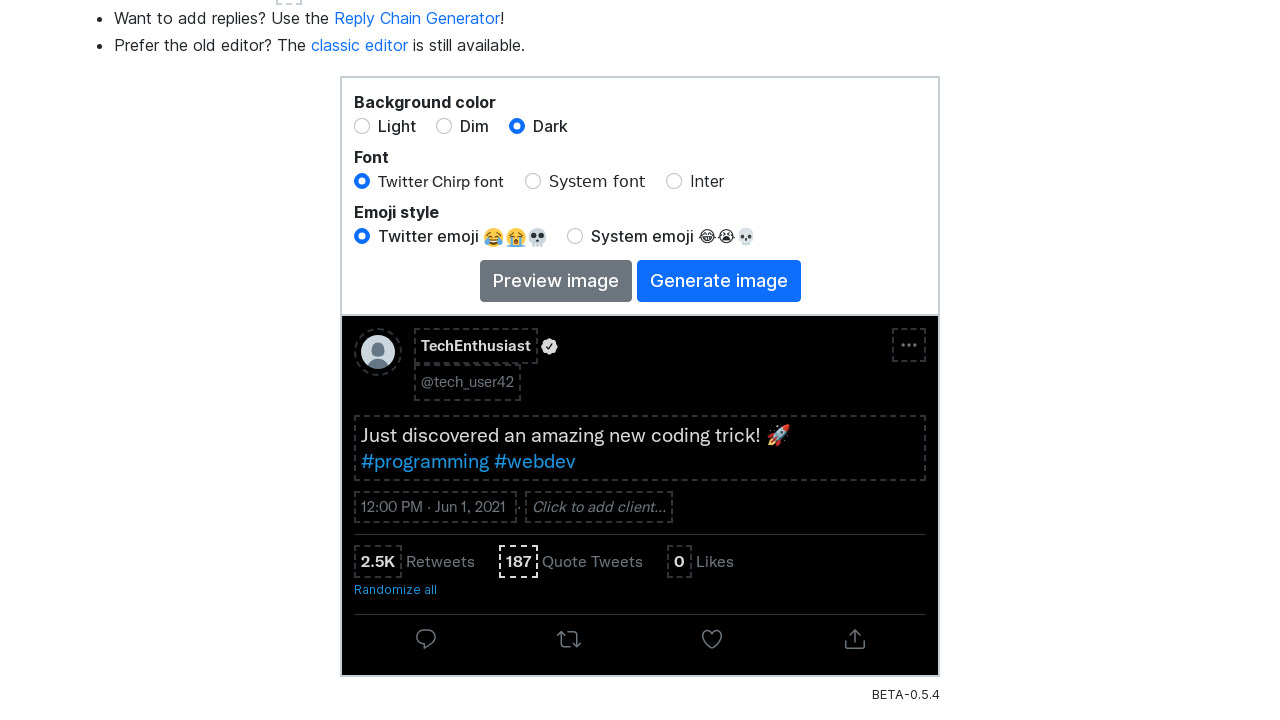

Clicked on likes field at (680, 561) on #likes
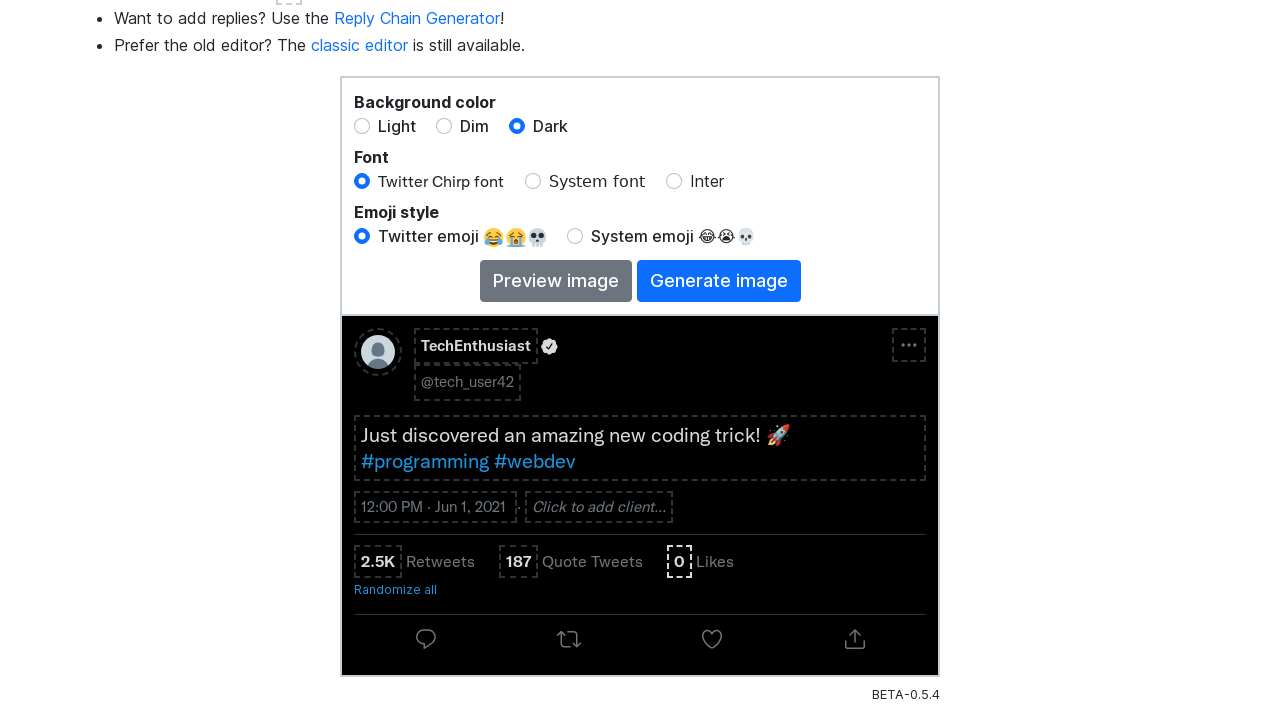

Selected all text in likes field
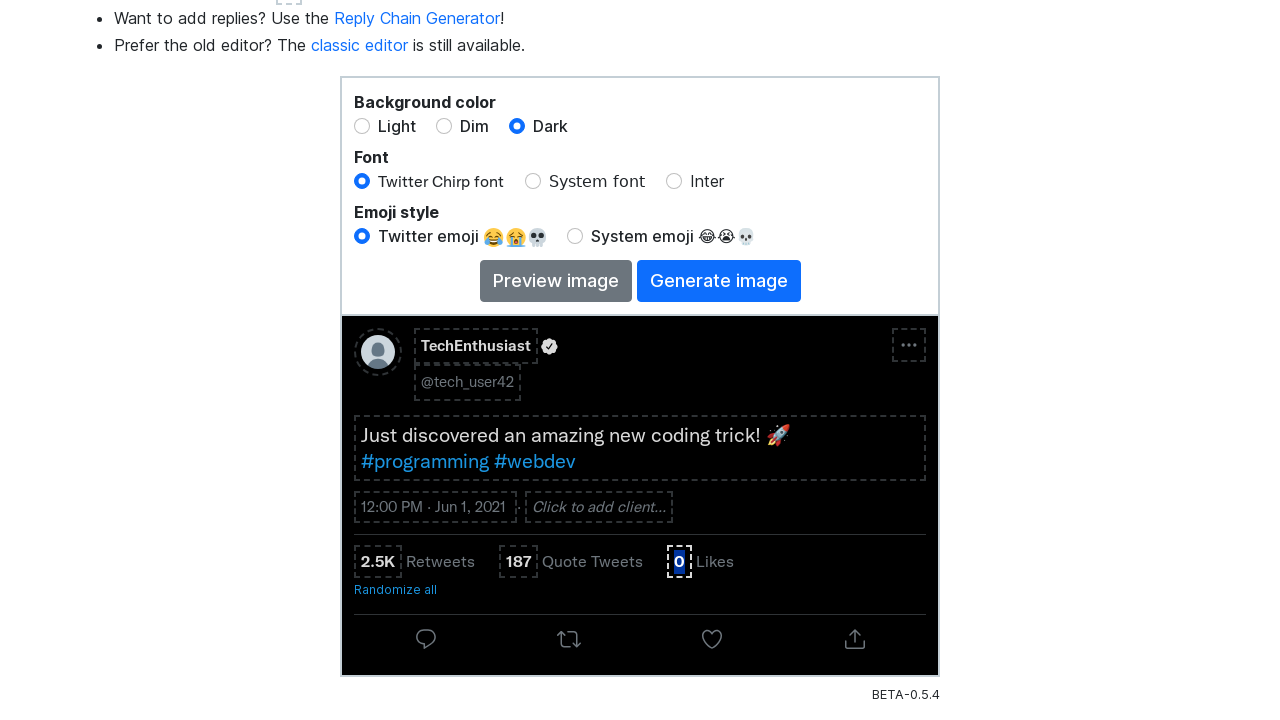

Deleted existing text in likes field
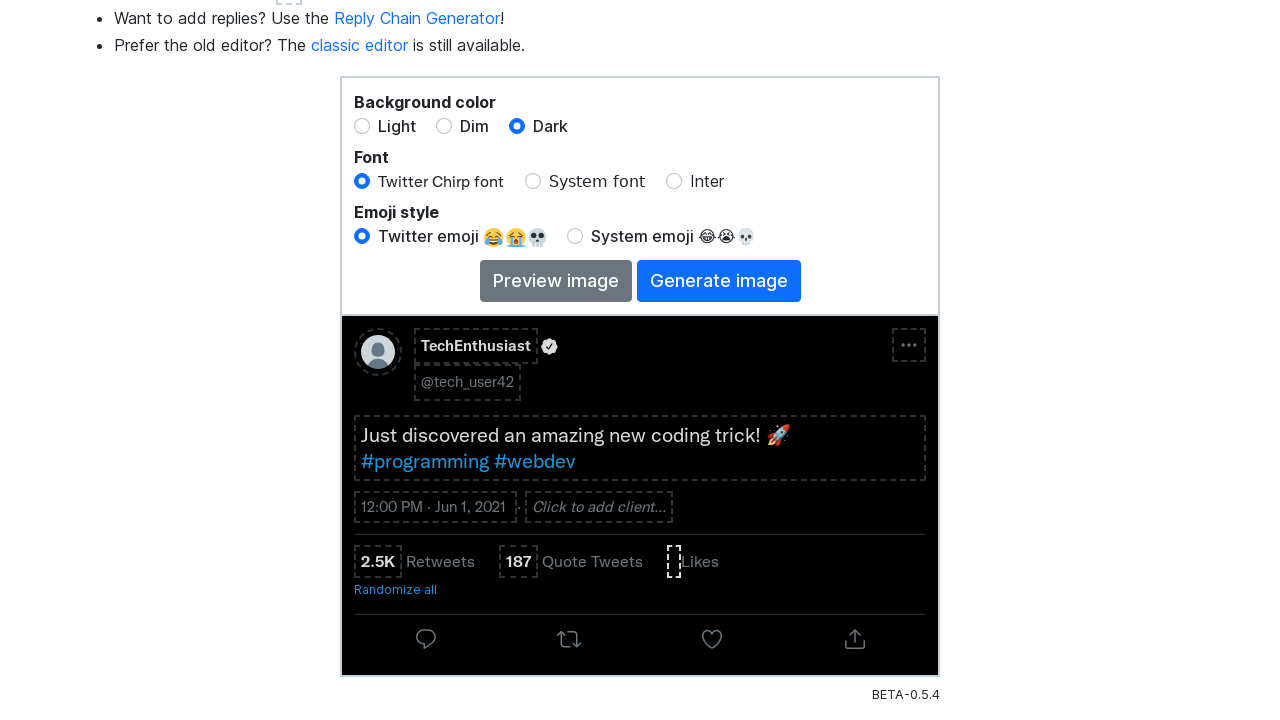

Entered likes count: 15832
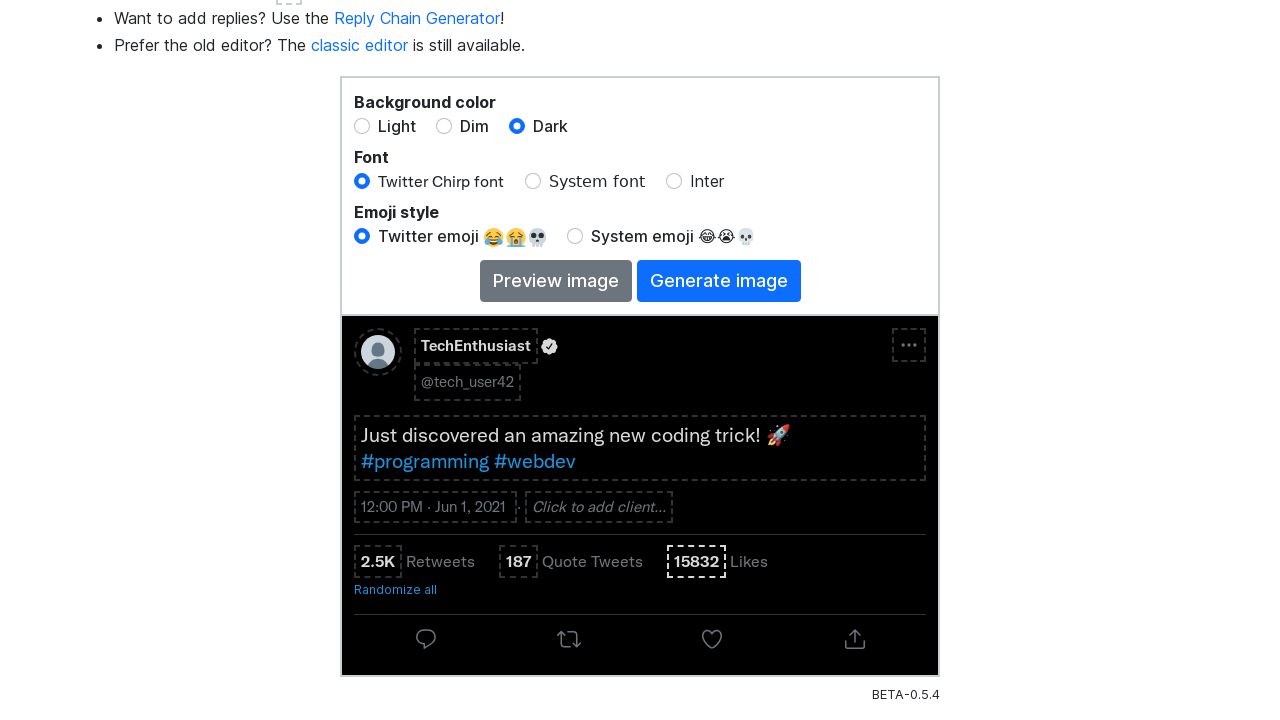

Clicked on time display to open timestamp configuration at (392, 507) on text=12:00 PM
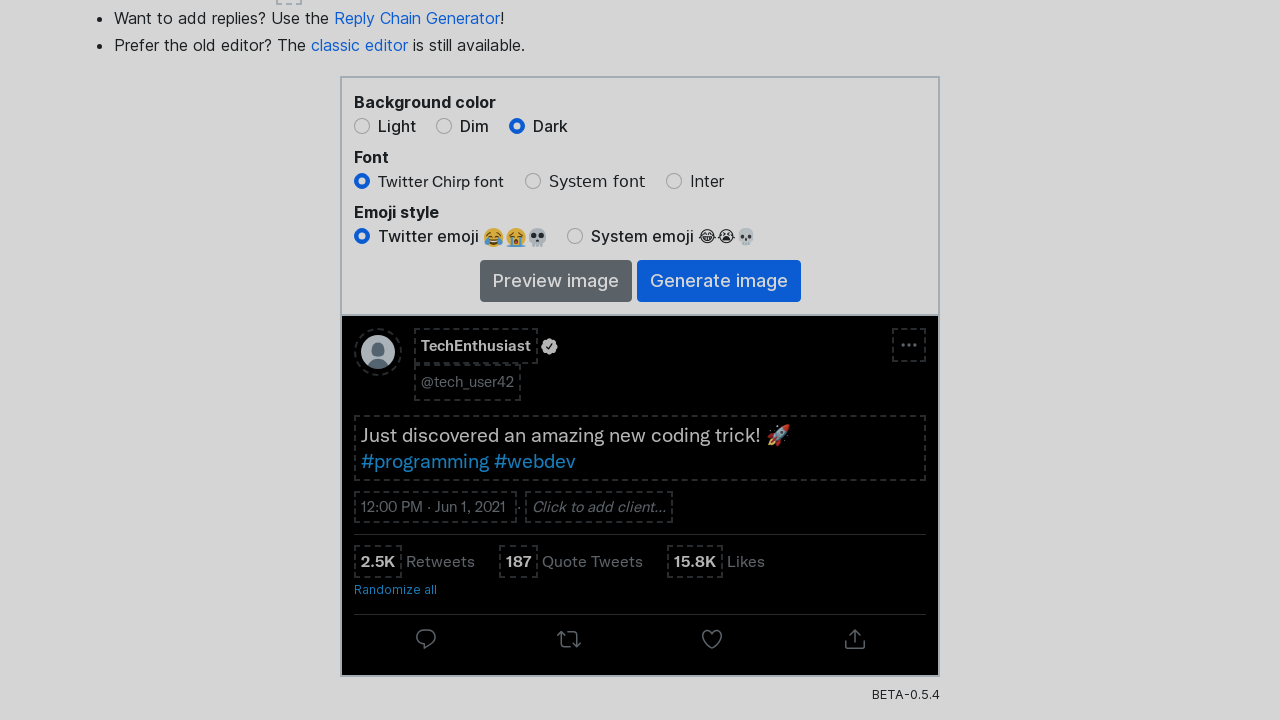

Set time to 14:35 on #timeInput
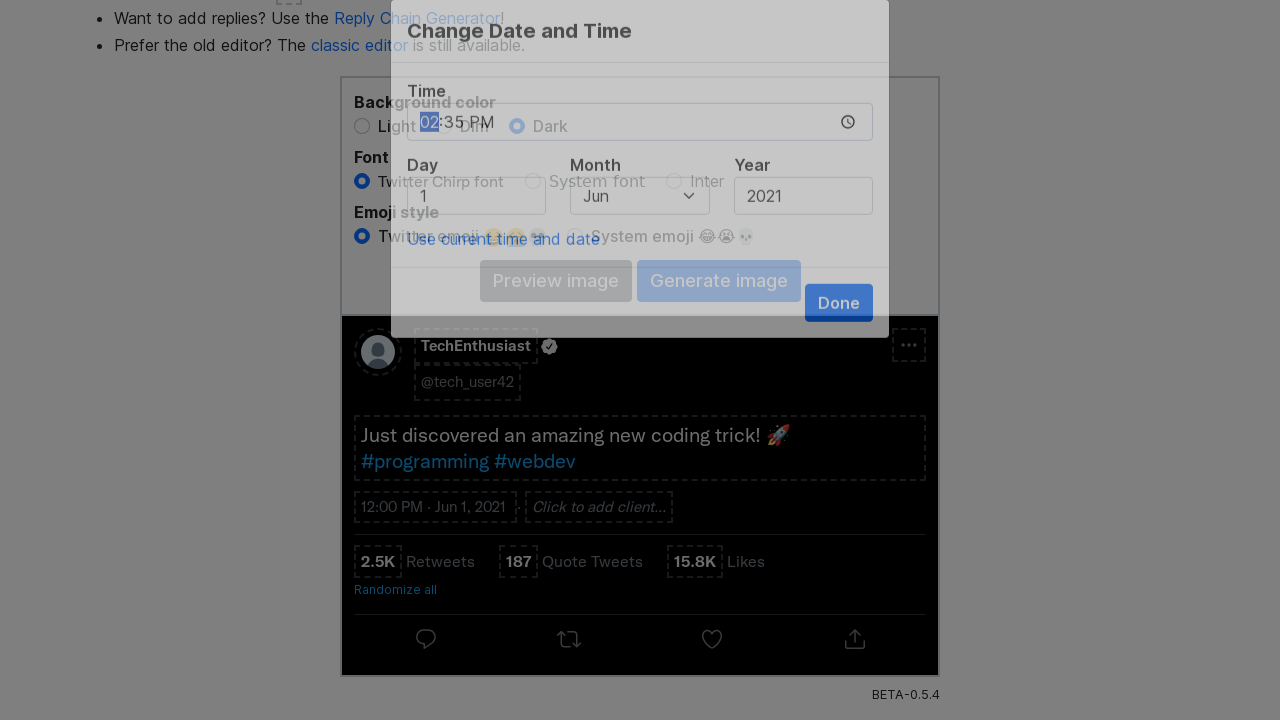

Set day to 22 on #dayInput
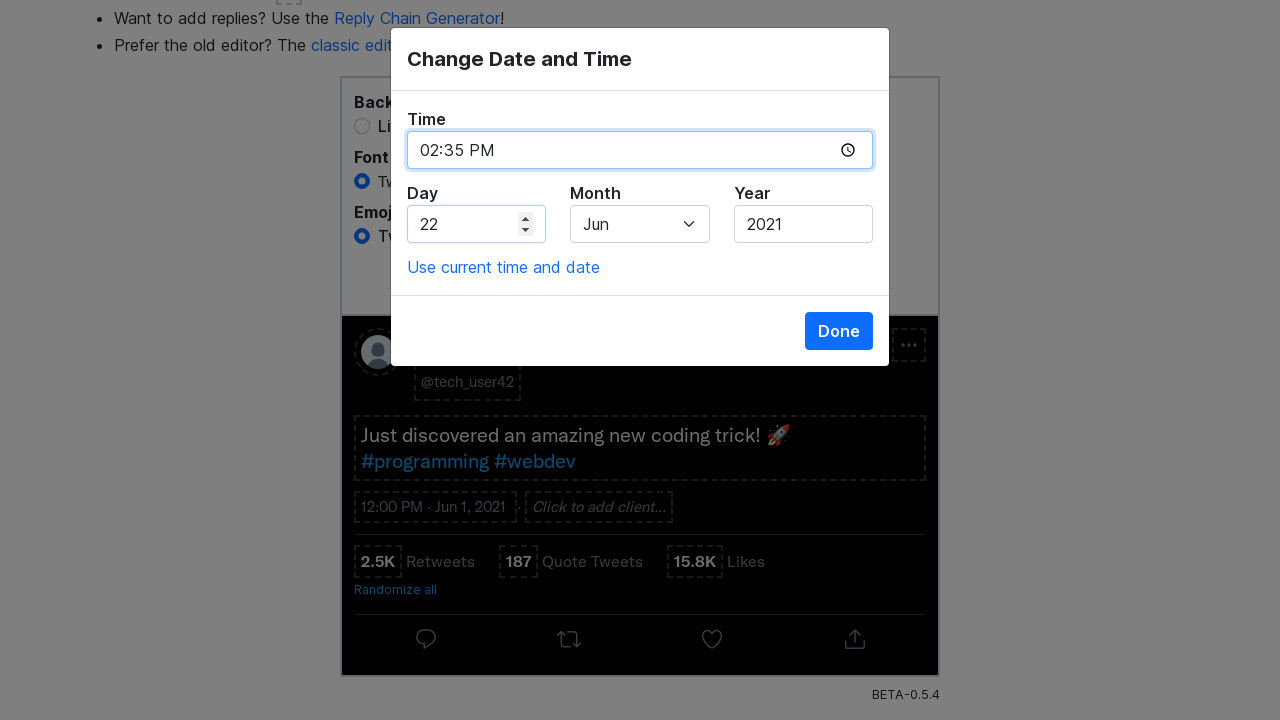

Selected March as the month on #monthInput
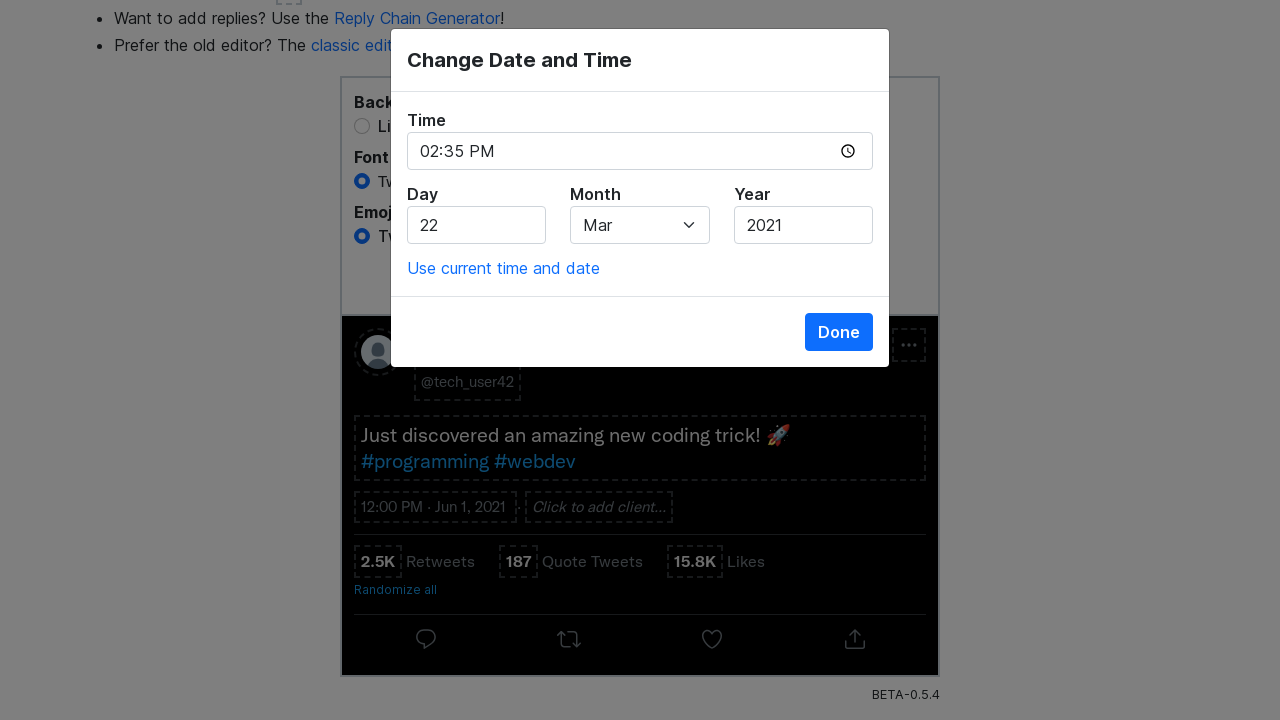

Set year to 2024 on #yearInput
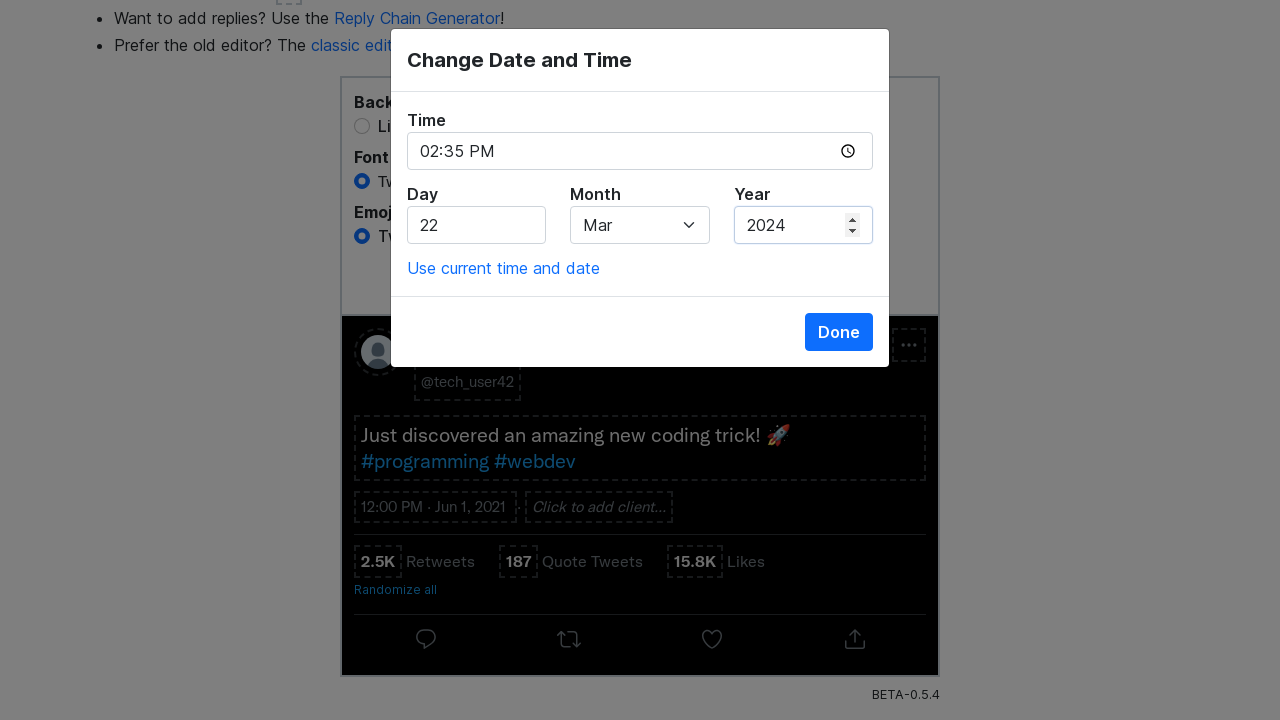

Clicked Done button to confirm timestamp at (839, 332) on text=Done
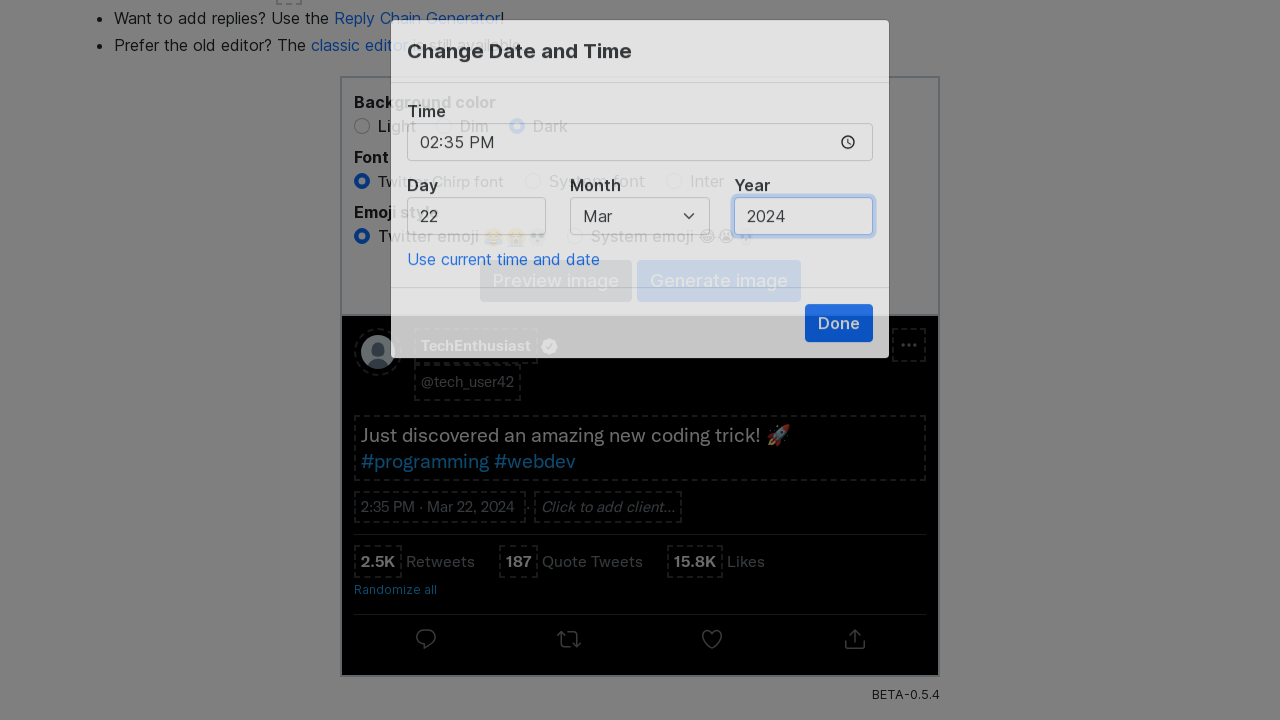

Clicked on client field at (608, 704) on #client
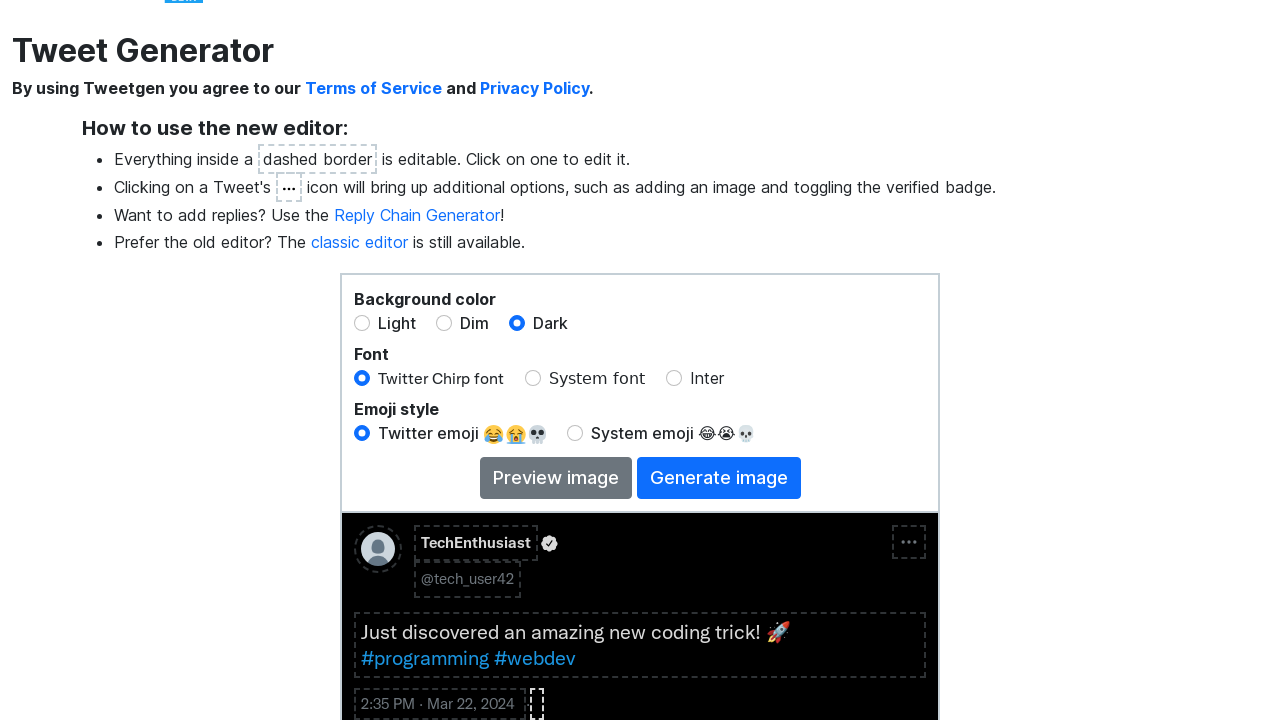

Selected all text in client field
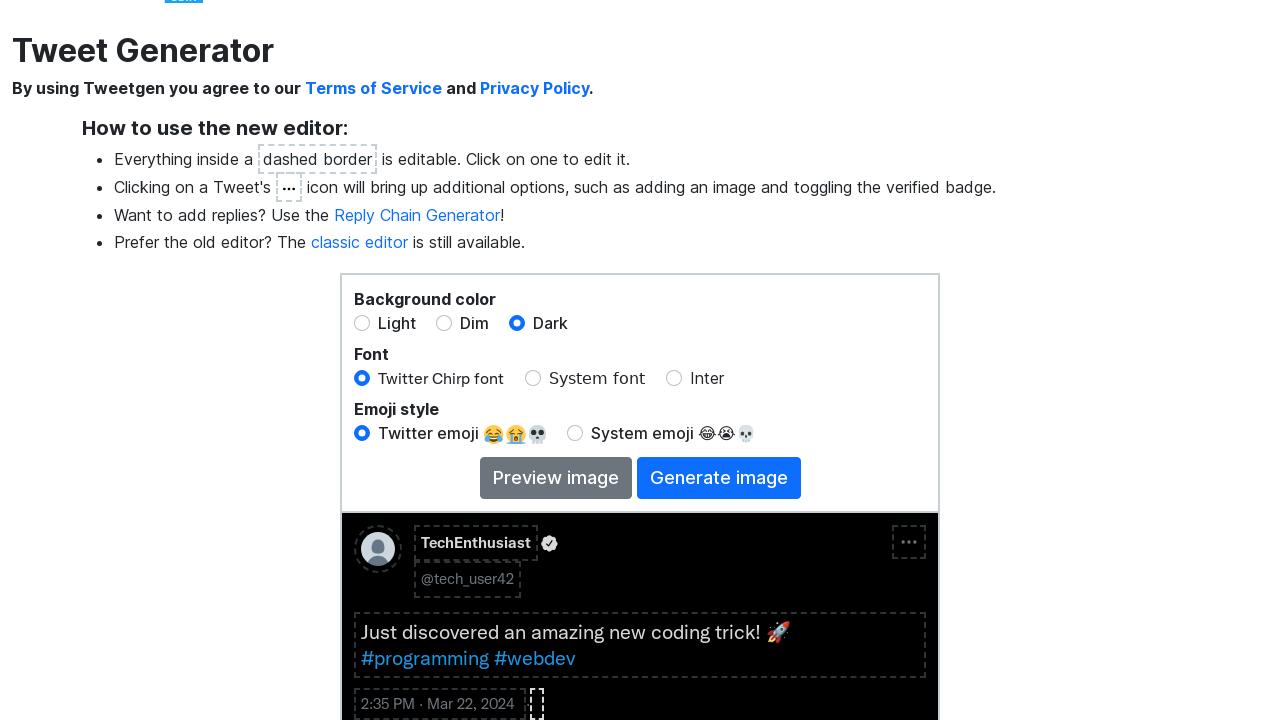

Deleted existing text in client field
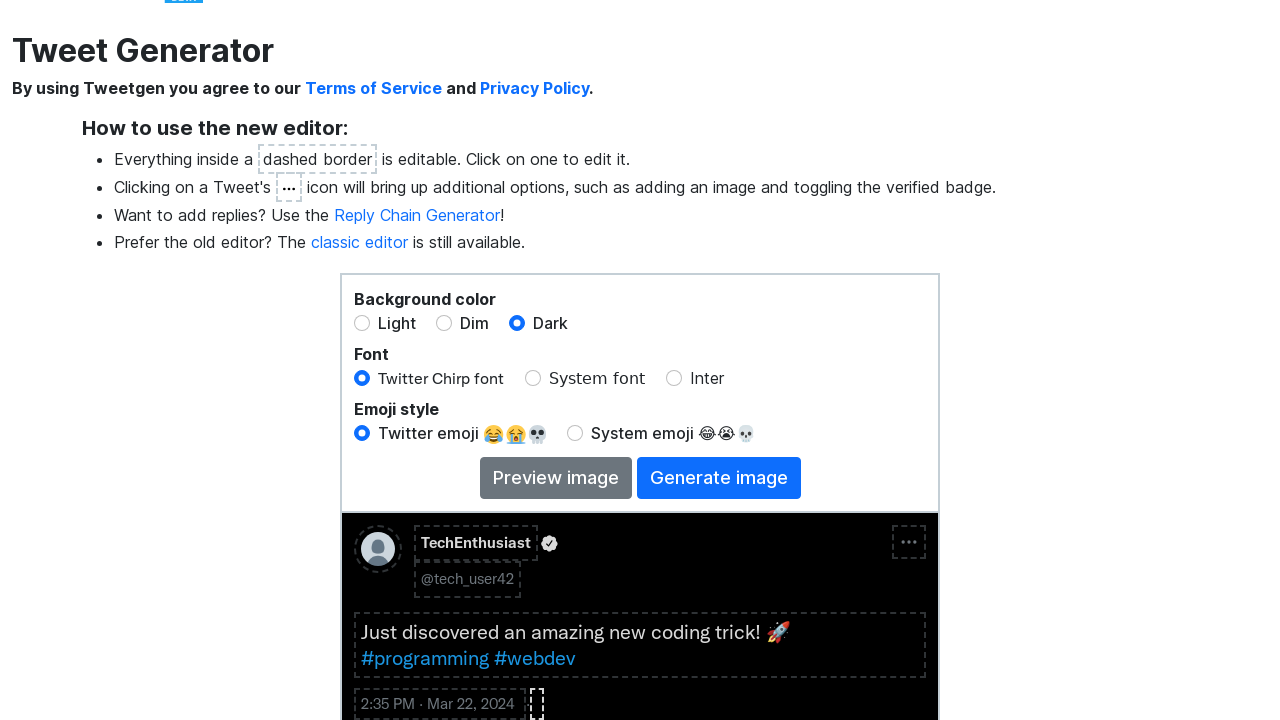

Entered client name: 'Twitter for Android'
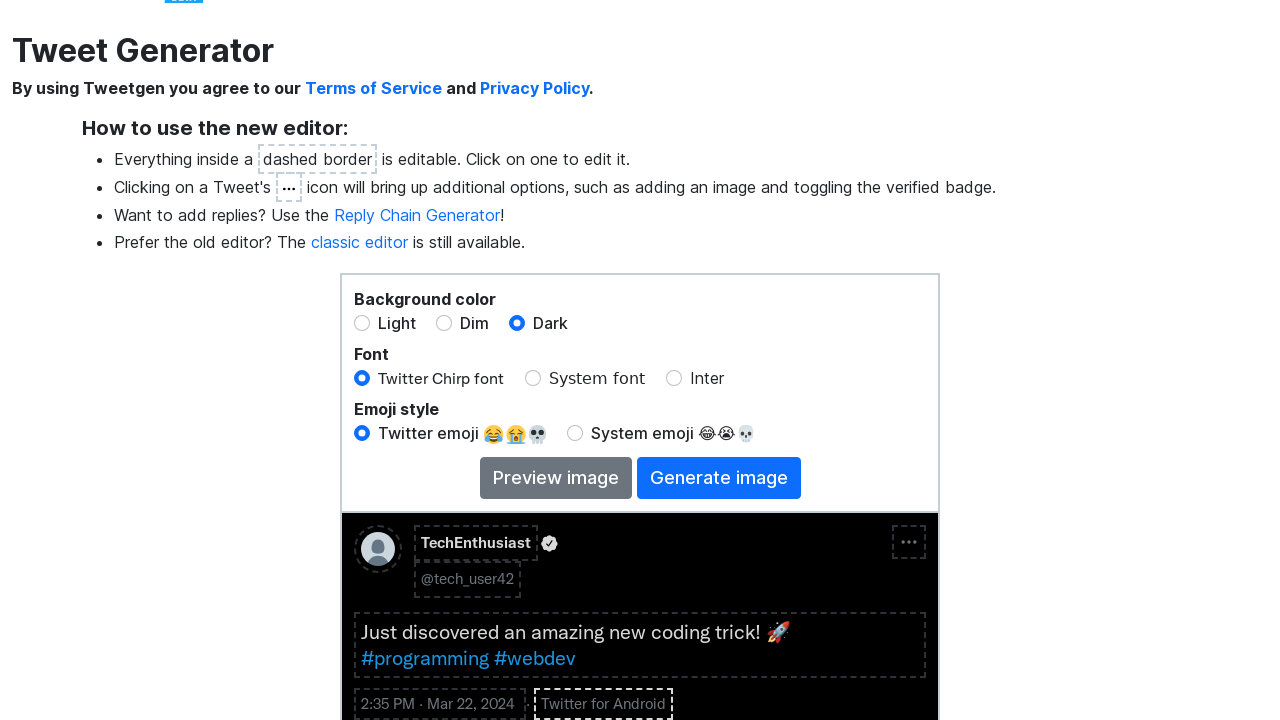

Clicked generate button to create fake tweet at (718, 478) on #generateButton
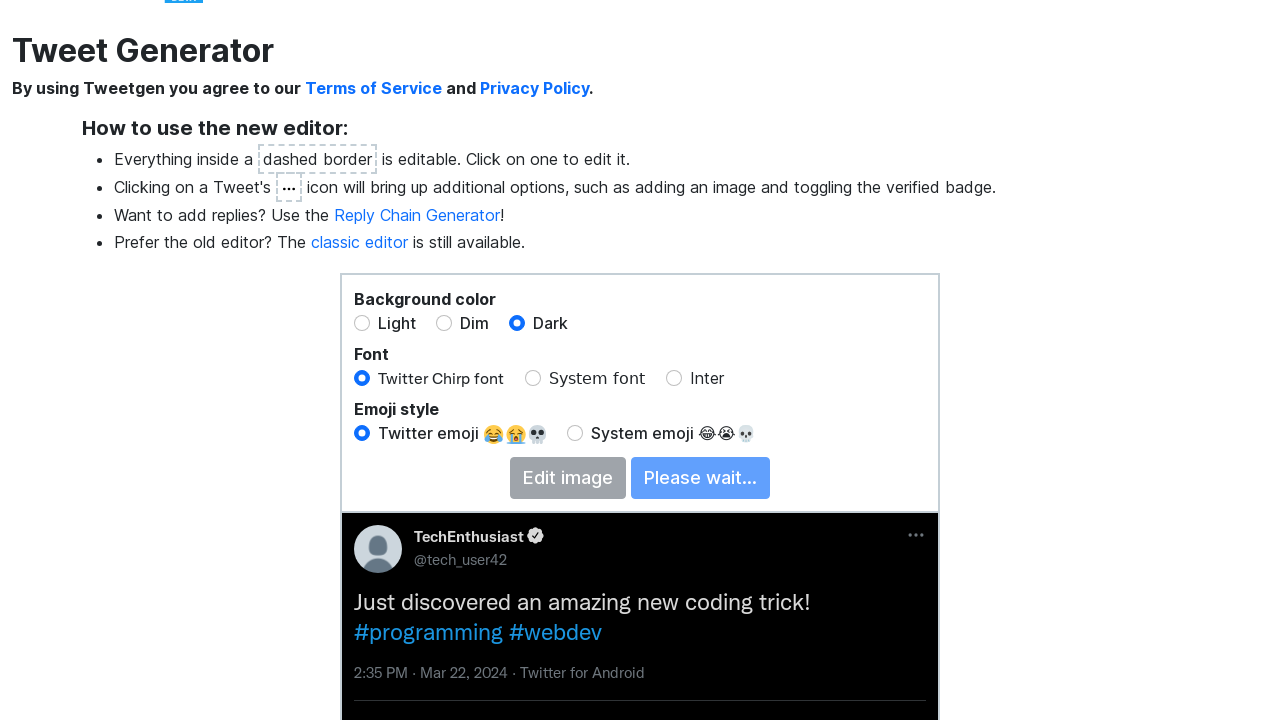

Generated image modal appeared successfully
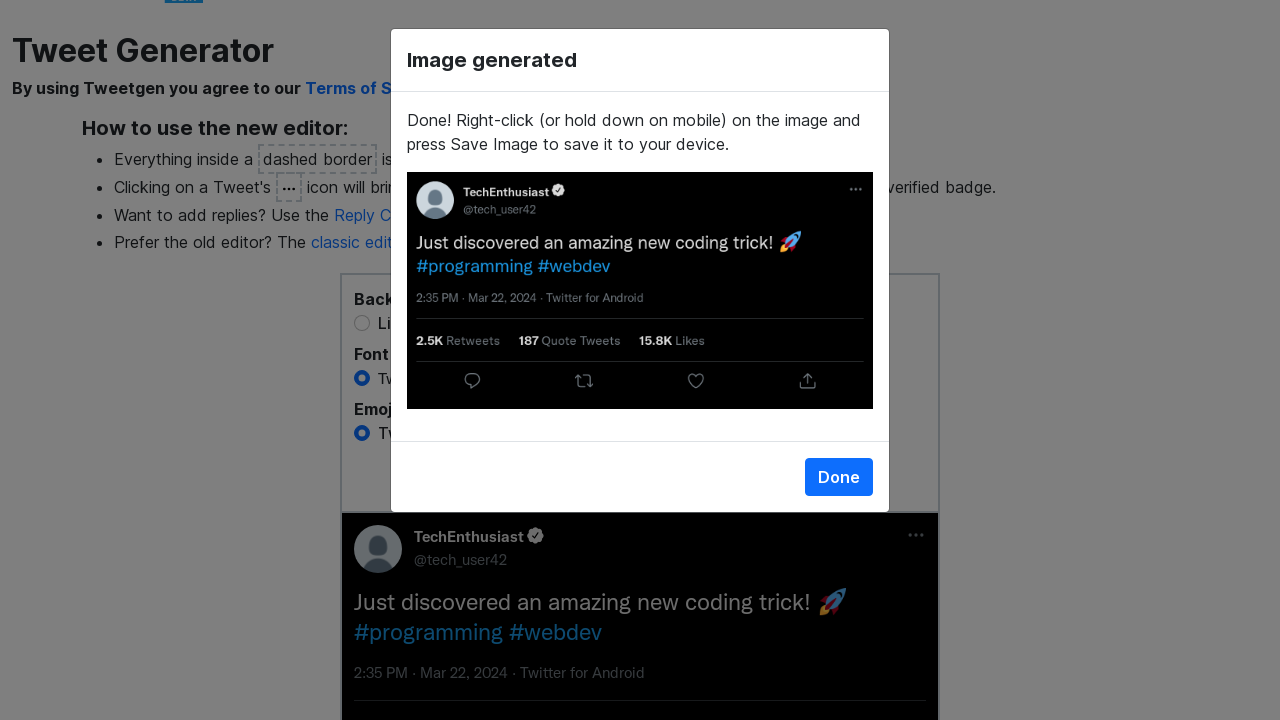

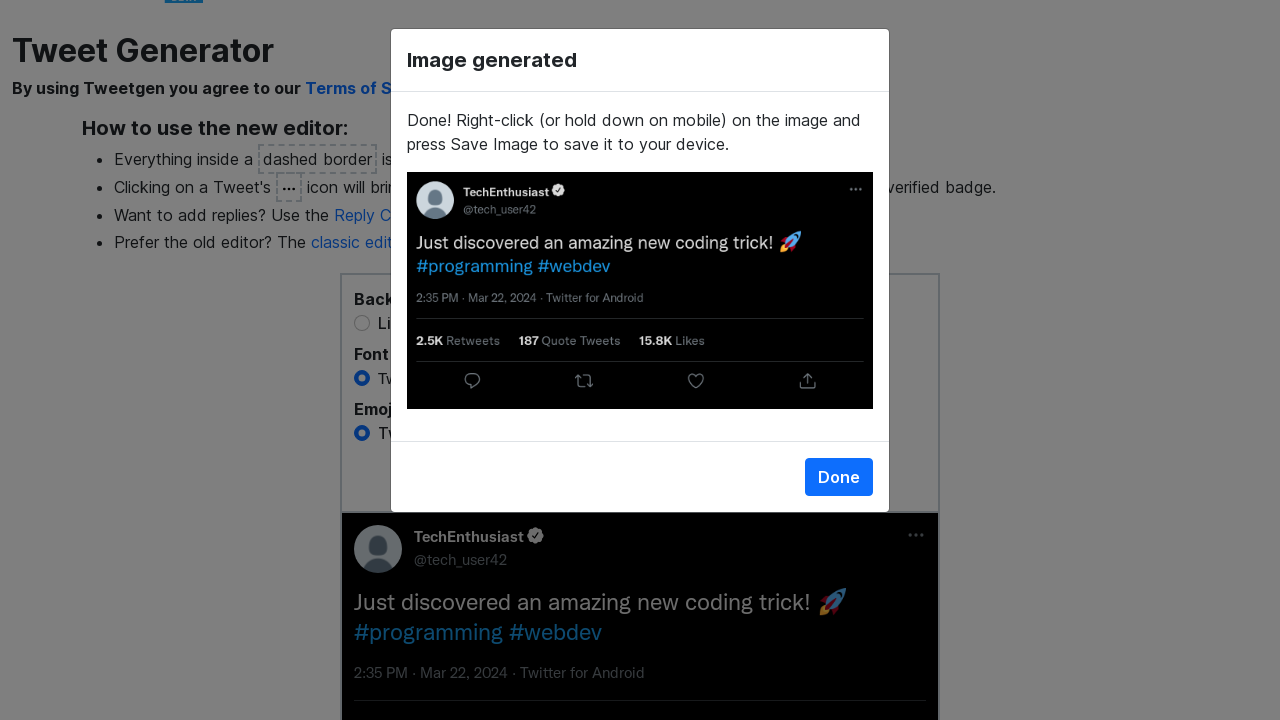